Tests adding multiple vegetable items to cart on the GreenKart e-commerce practice site by iterating through products and clicking "ADD TO CART" for specific items (Cucumber, Brocolli, Beetroot, Brinjal, Tomato).

Starting URL: https://rahulshettyacademy.com/seleniumPractise/

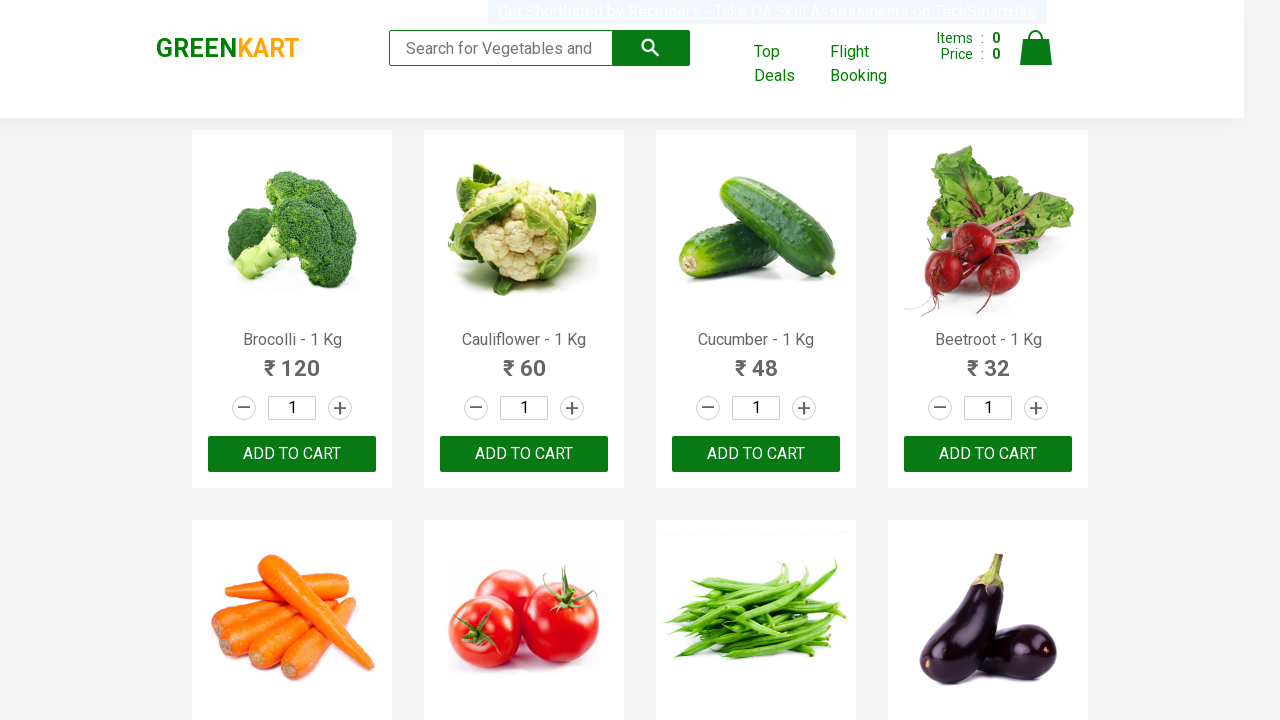

Waited for product names to load on GreenKart page
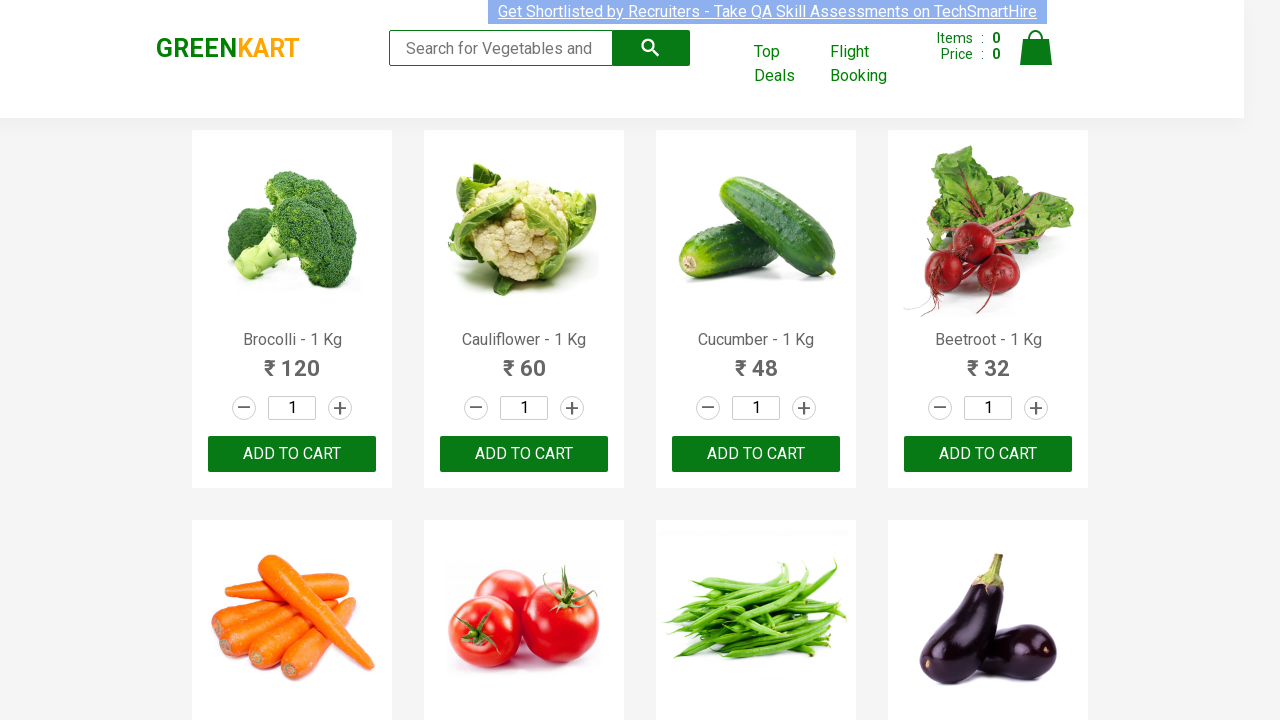

Retrieved all product name elements from page
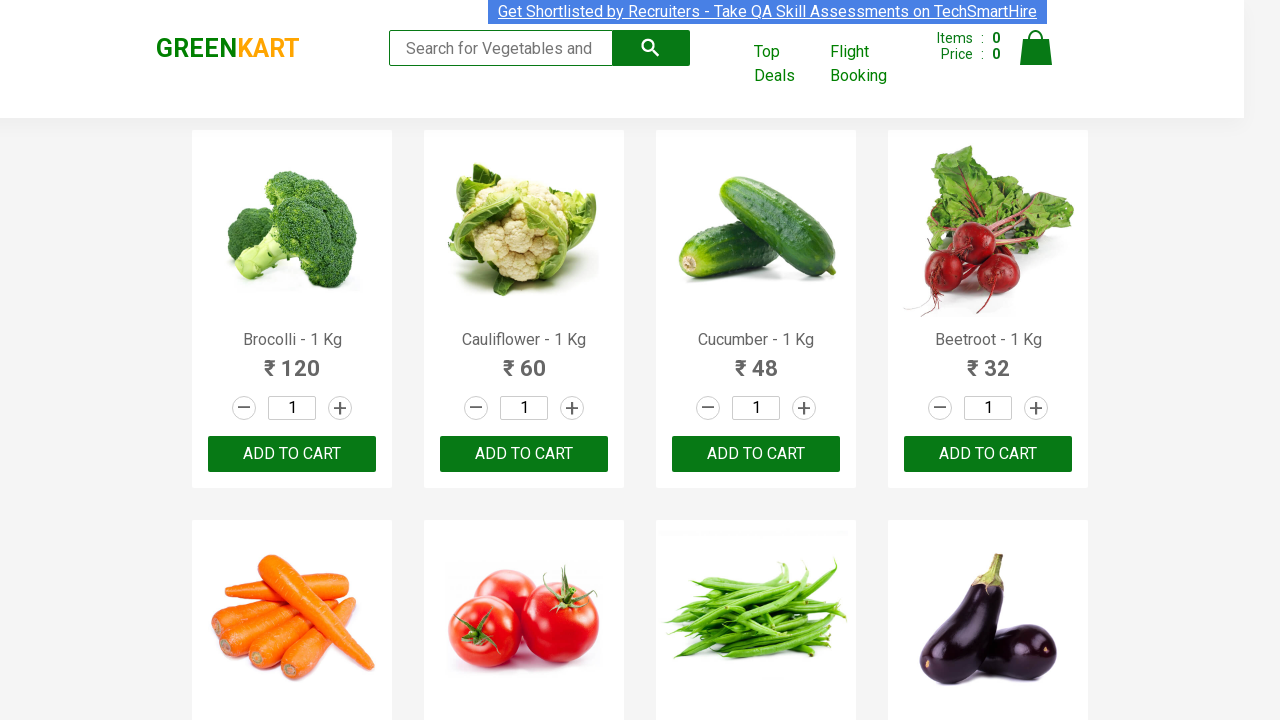

Retrieved product name: Brocolli - 1 Kg
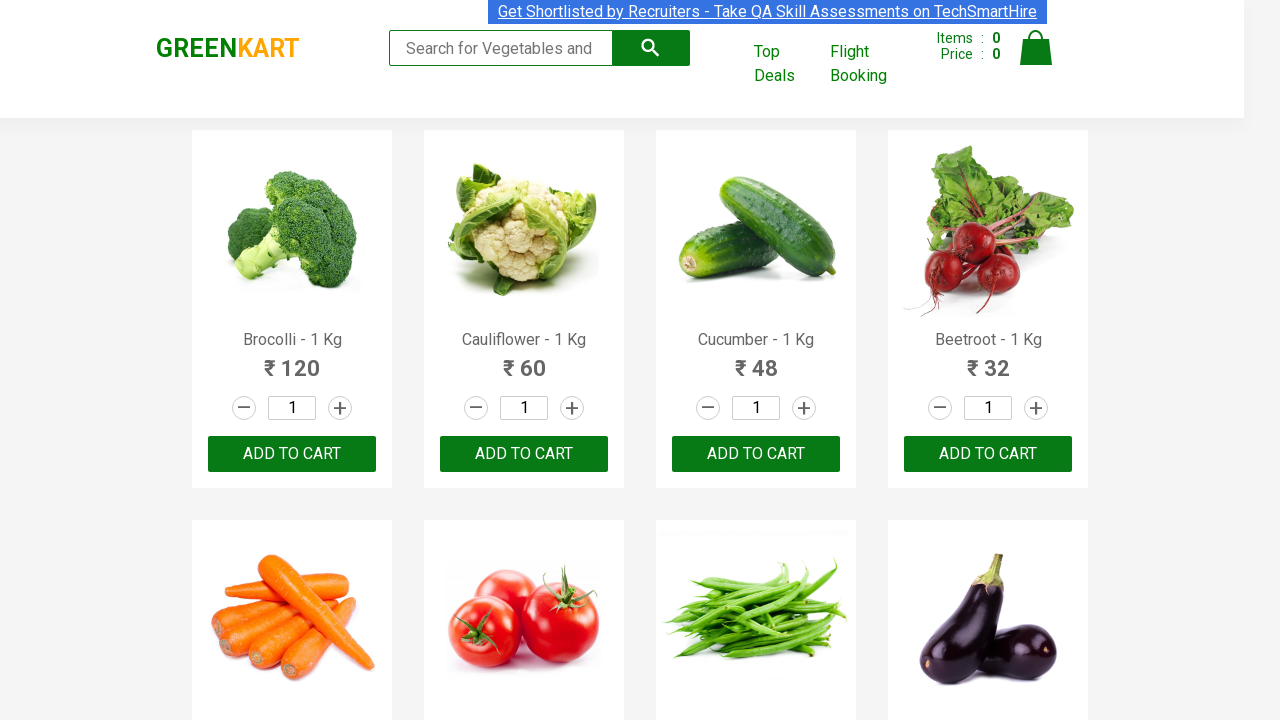

Retrieved all ADD TO CART buttons for matching product: Brocolli
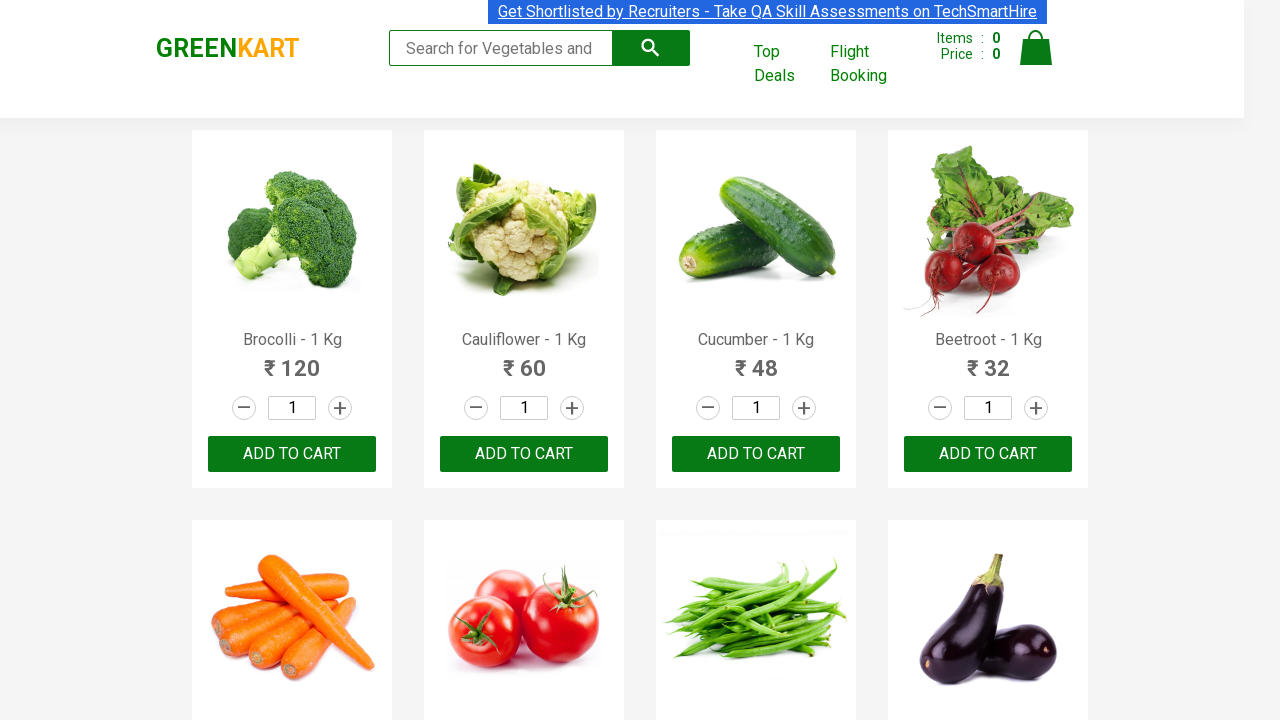

Clicked ADD TO CART button for Brocolli at (292, 454) on xpath=//button[text()='ADD TO CART'] >> nth=0
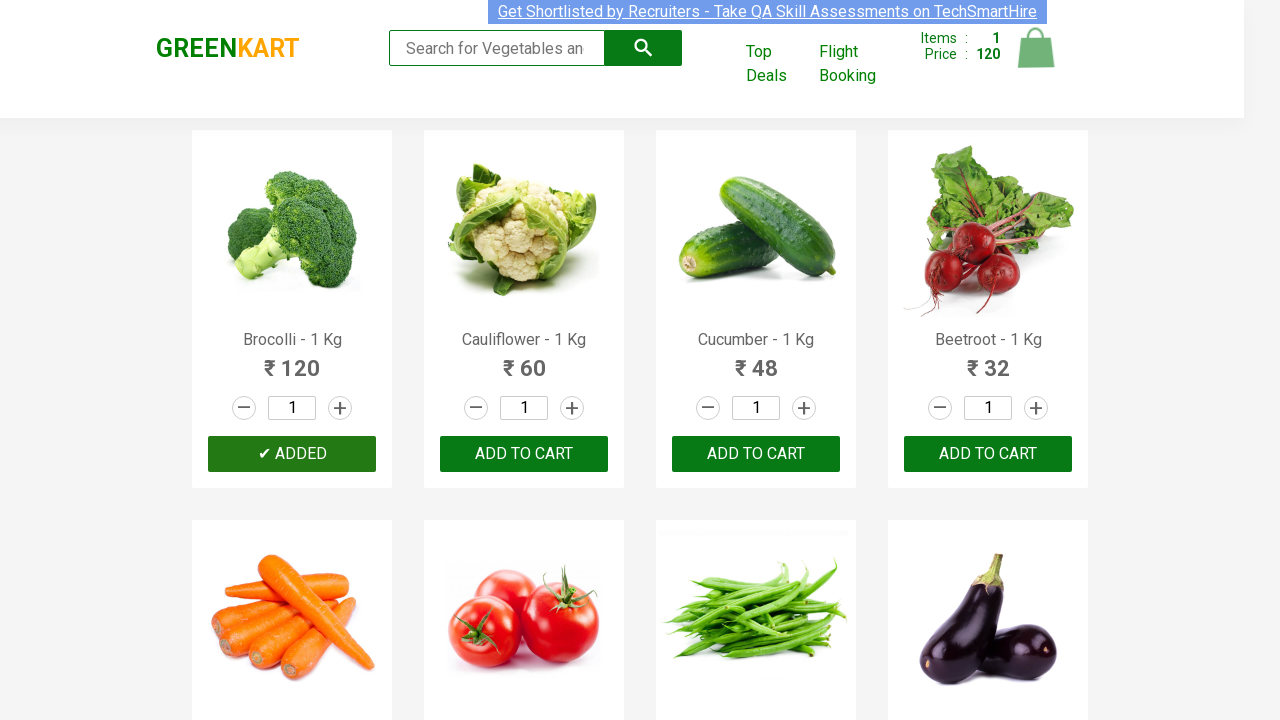

Retrieved product name: Cauliflower - 1 Kg
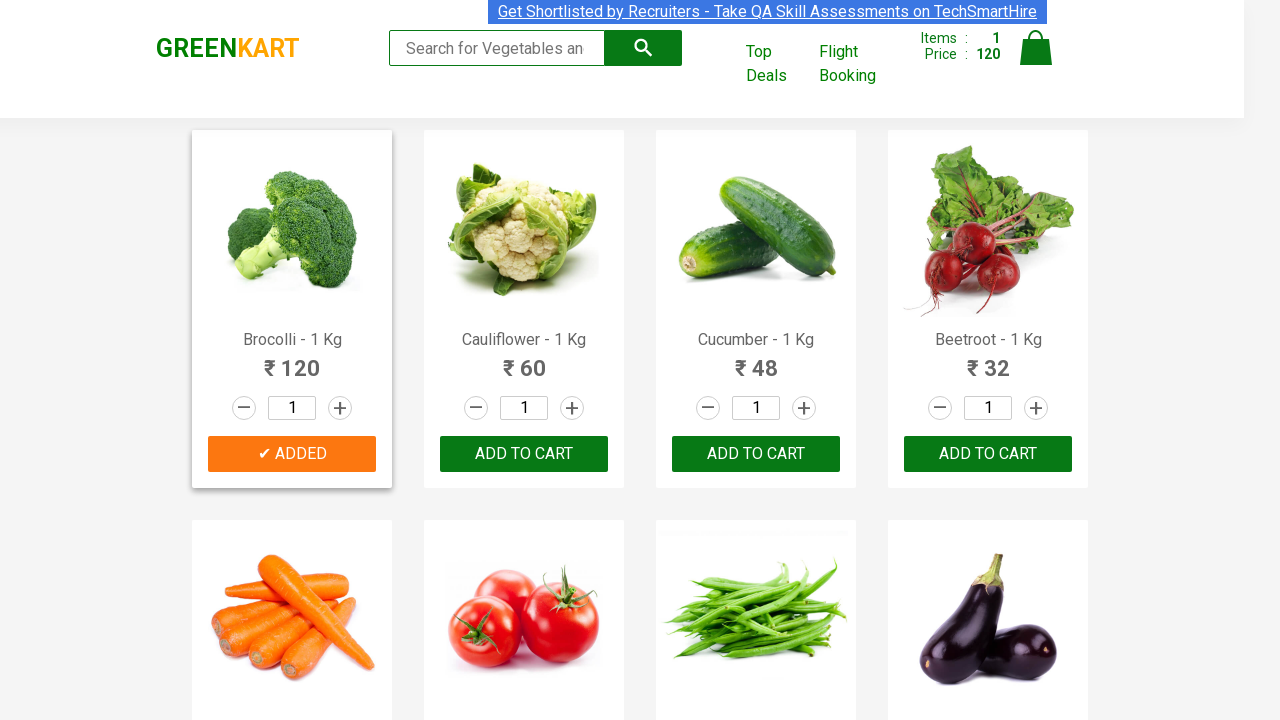

Retrieved product name: Cucumber - 1 Kg
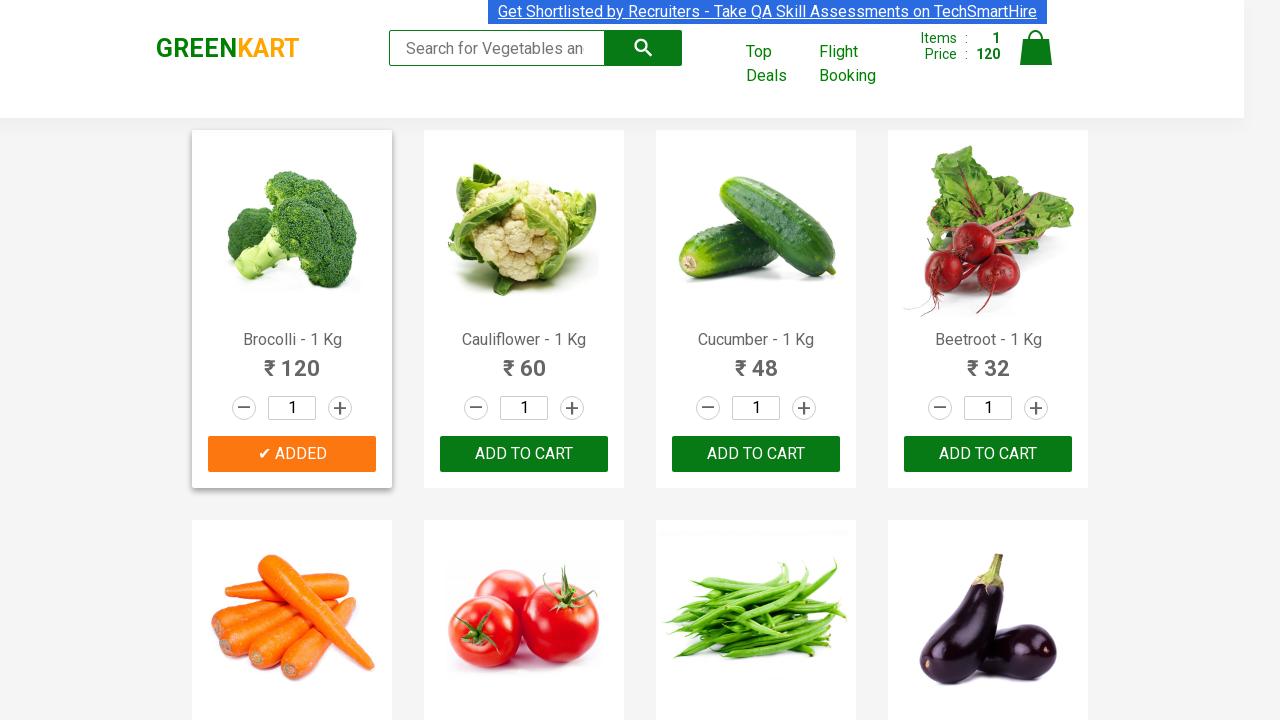

Retrieved all ADD TO CART buttons for matching product: Cucumber
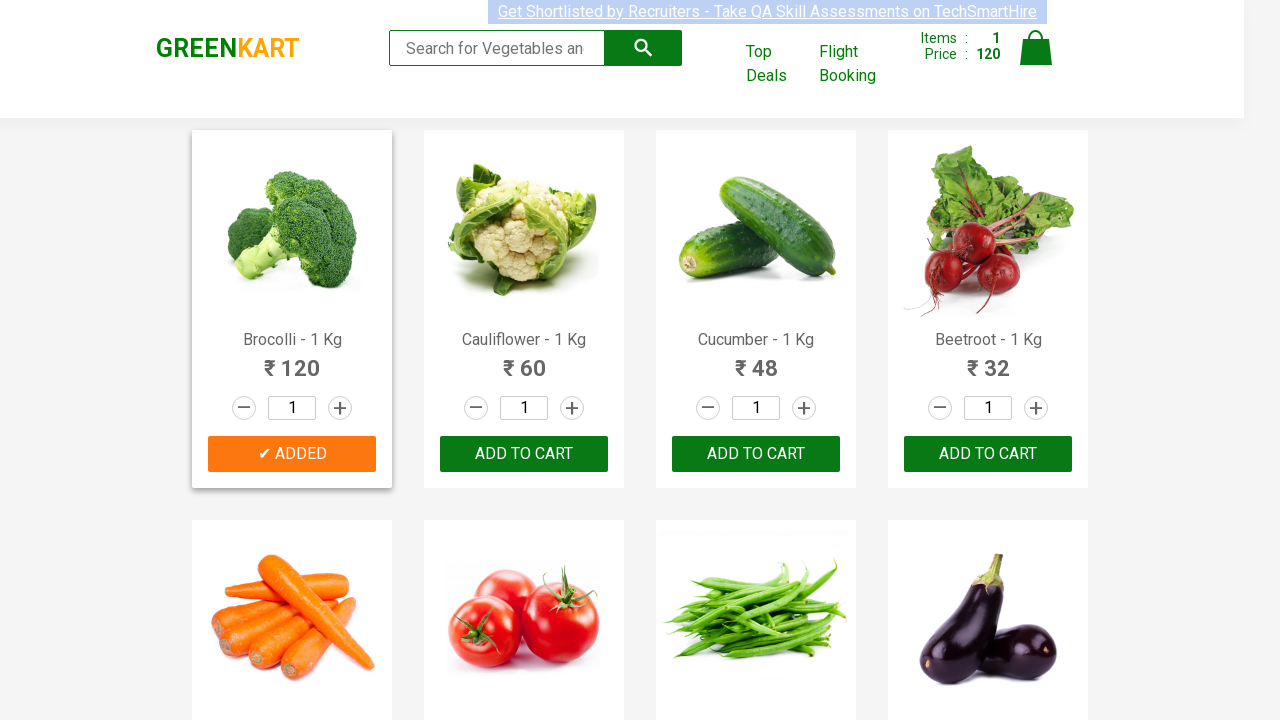

Clicked ADD TO CART button for Cucumber at (988, 454) on xpath=//button[text()='ADD TO CART'] >> nth=2
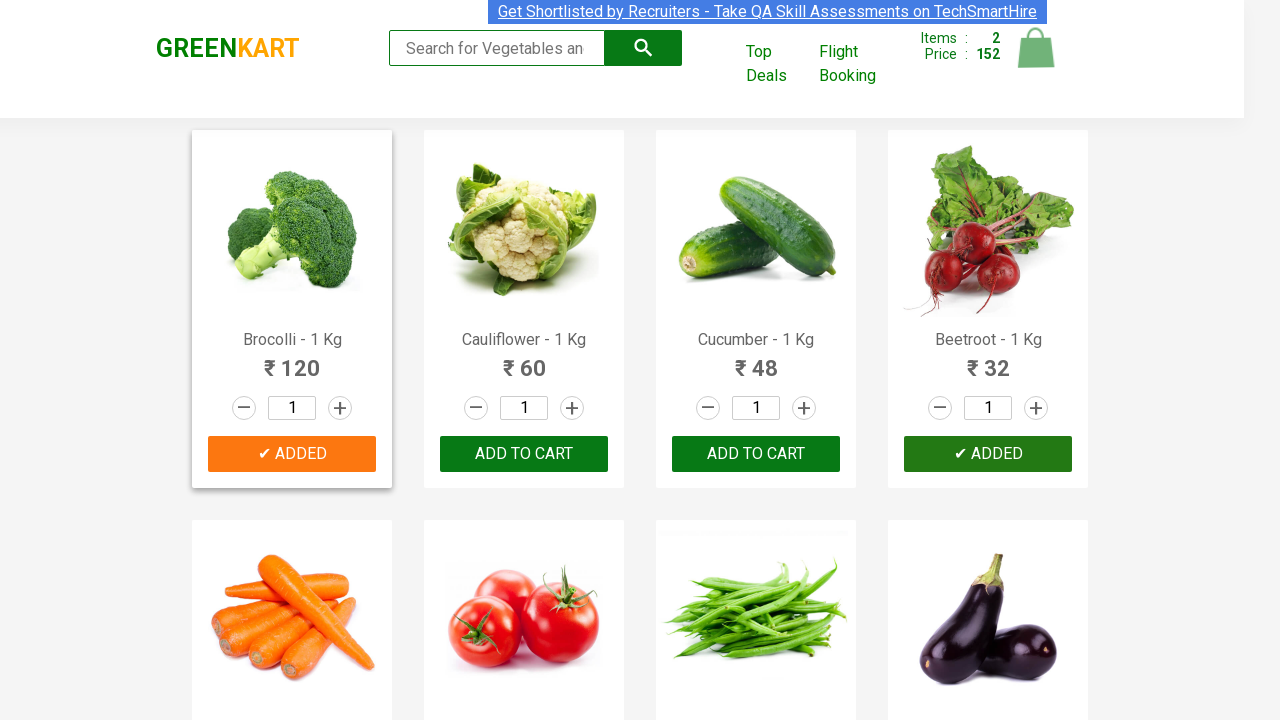

Retrieved product name: Beetroot - 1 Kg
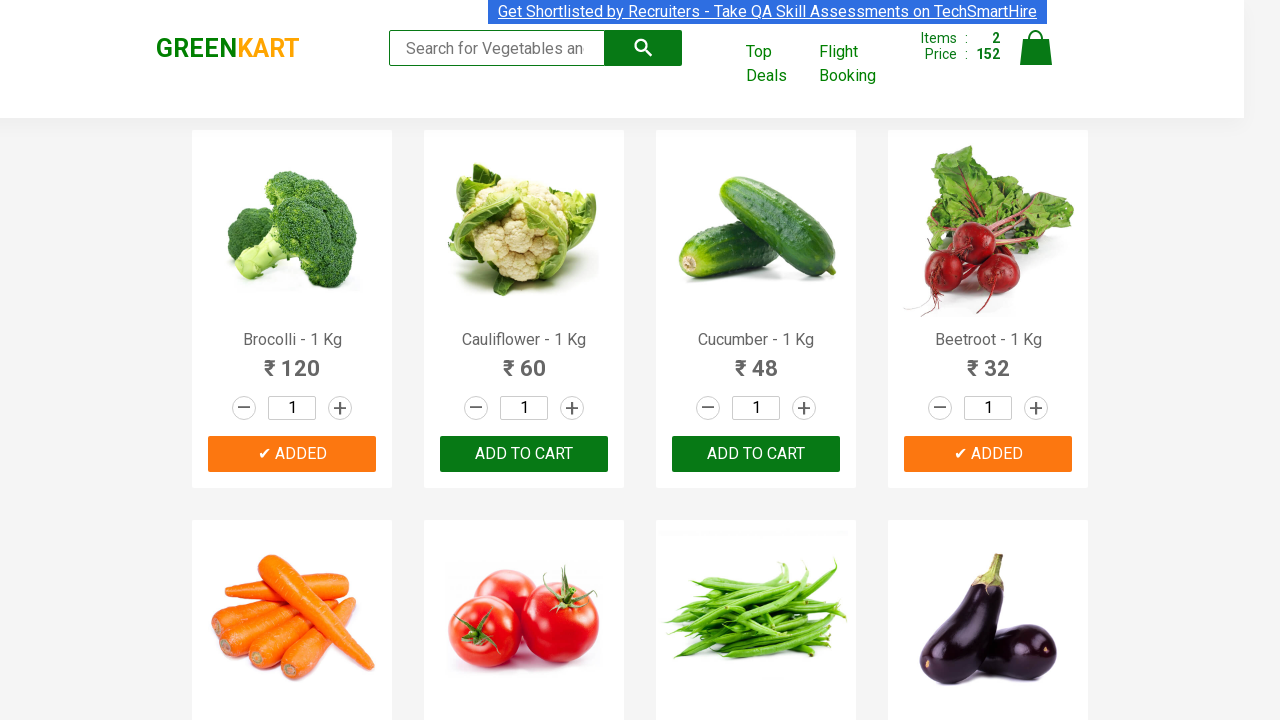

Retrieved all ADD TO CART buttons for matching product: Beetroot
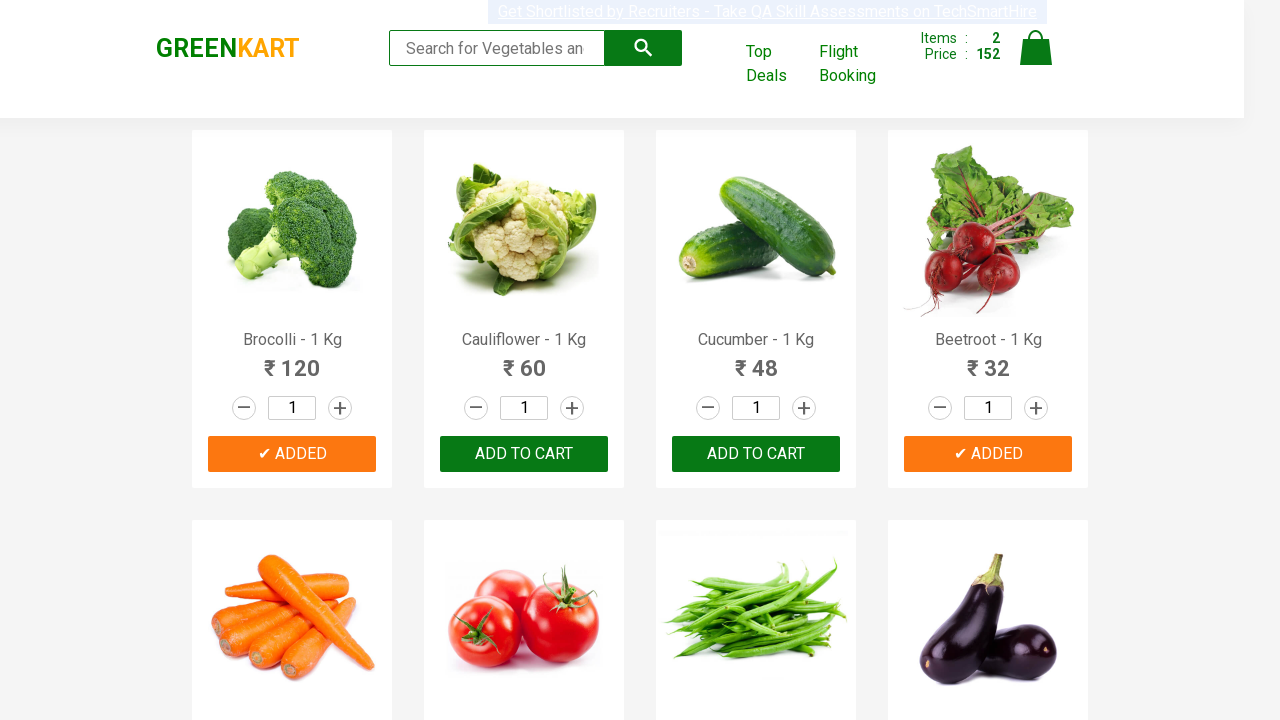

Clicked ADD TO CART button for Beetroot at (524, 360) on xpath=//button[text()='ADD TO CART'] >> nth=3
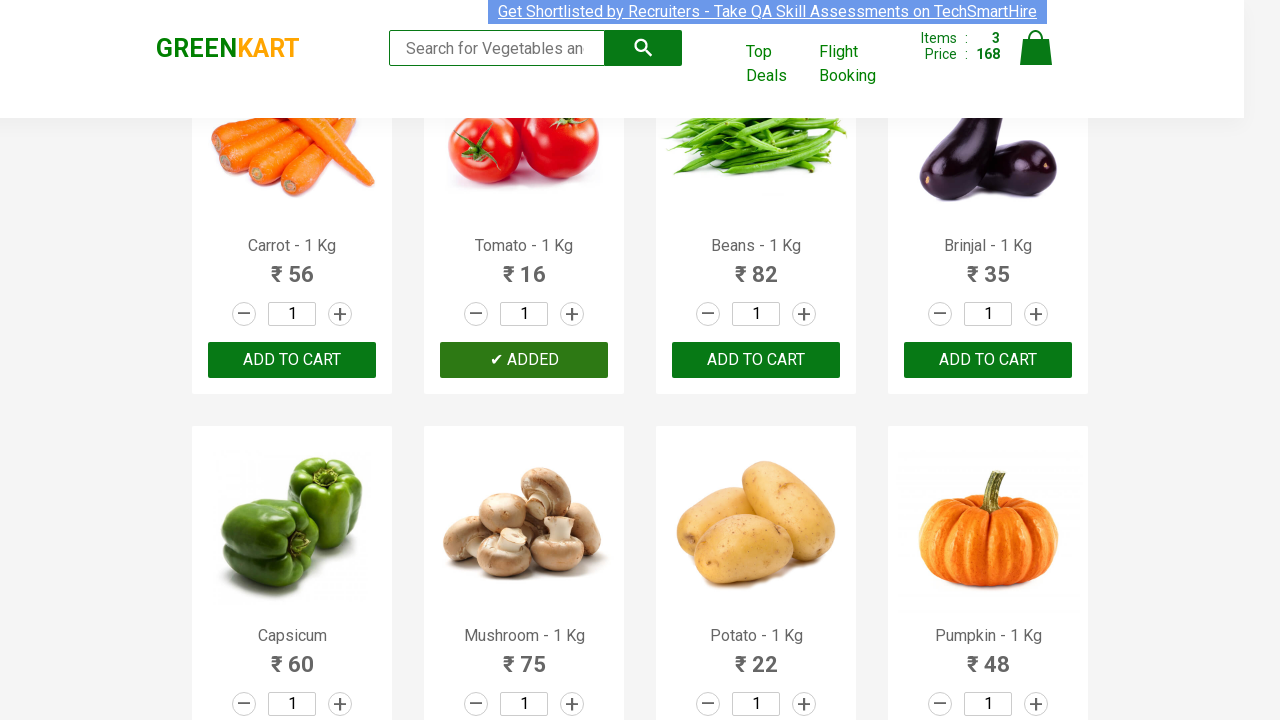

Retrieved product name: Carrot - 1 Kg
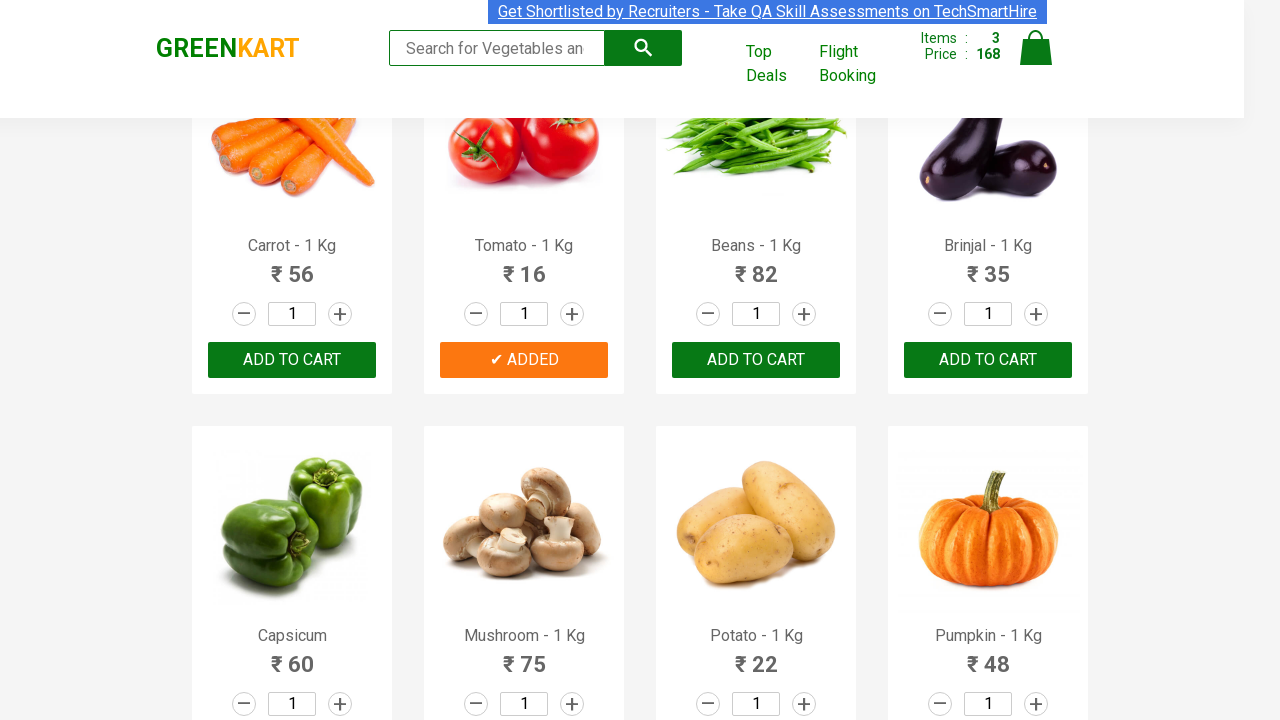

Retrieved product name: Tomato - 1 Kg
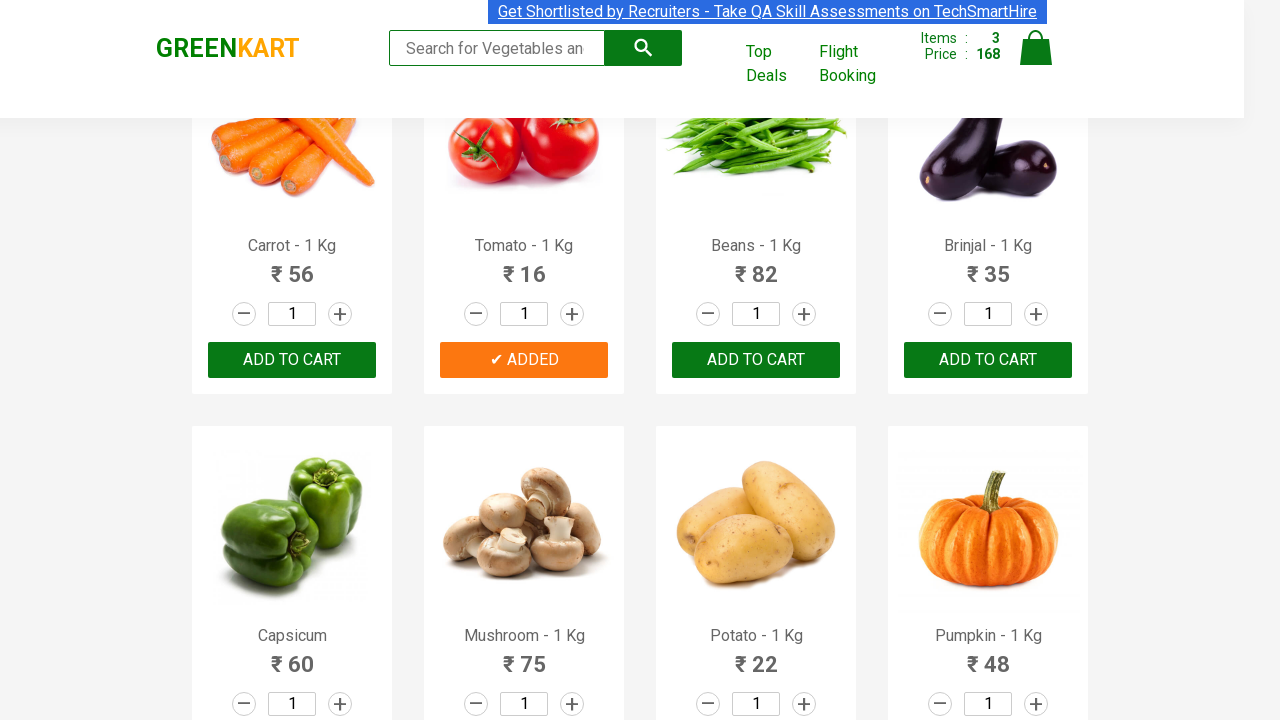

Retrieved all ADD TO CART buttons for matching product: Tomato
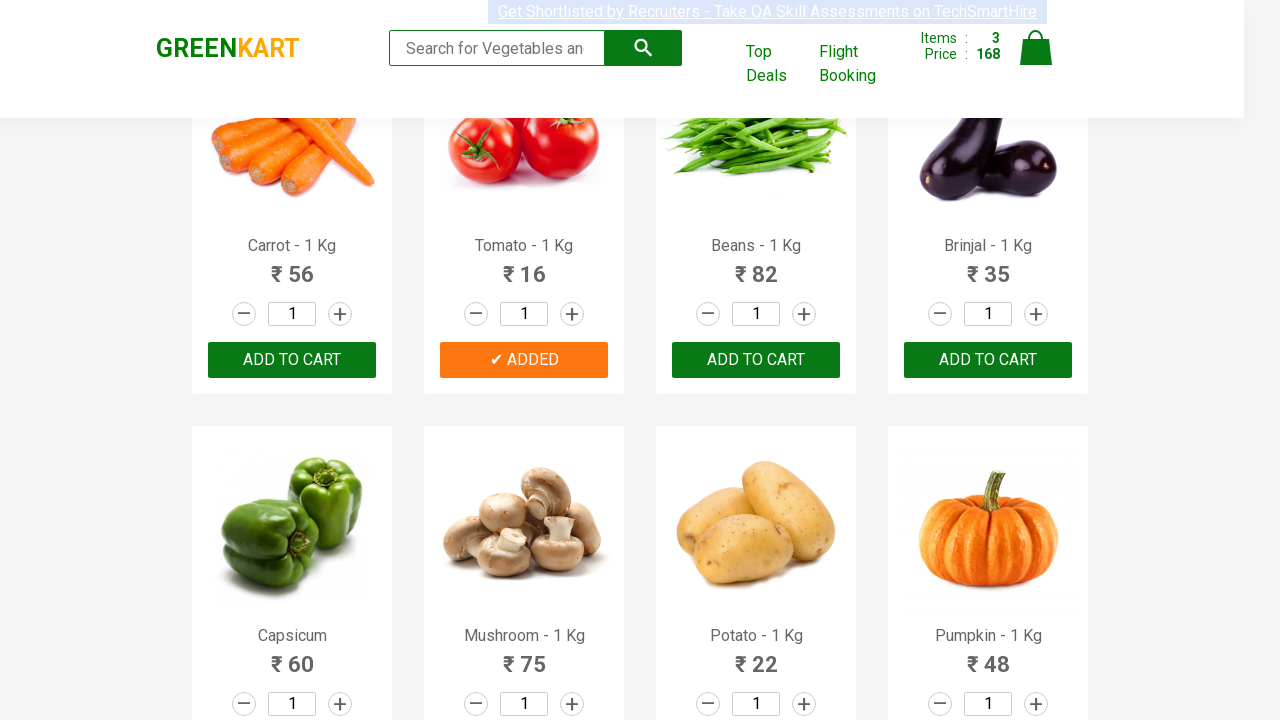

Clicked ADD TO CART button for Tomato at (292, 360) on xpath=//button[text()='ADD TO CART'] >> nth=5
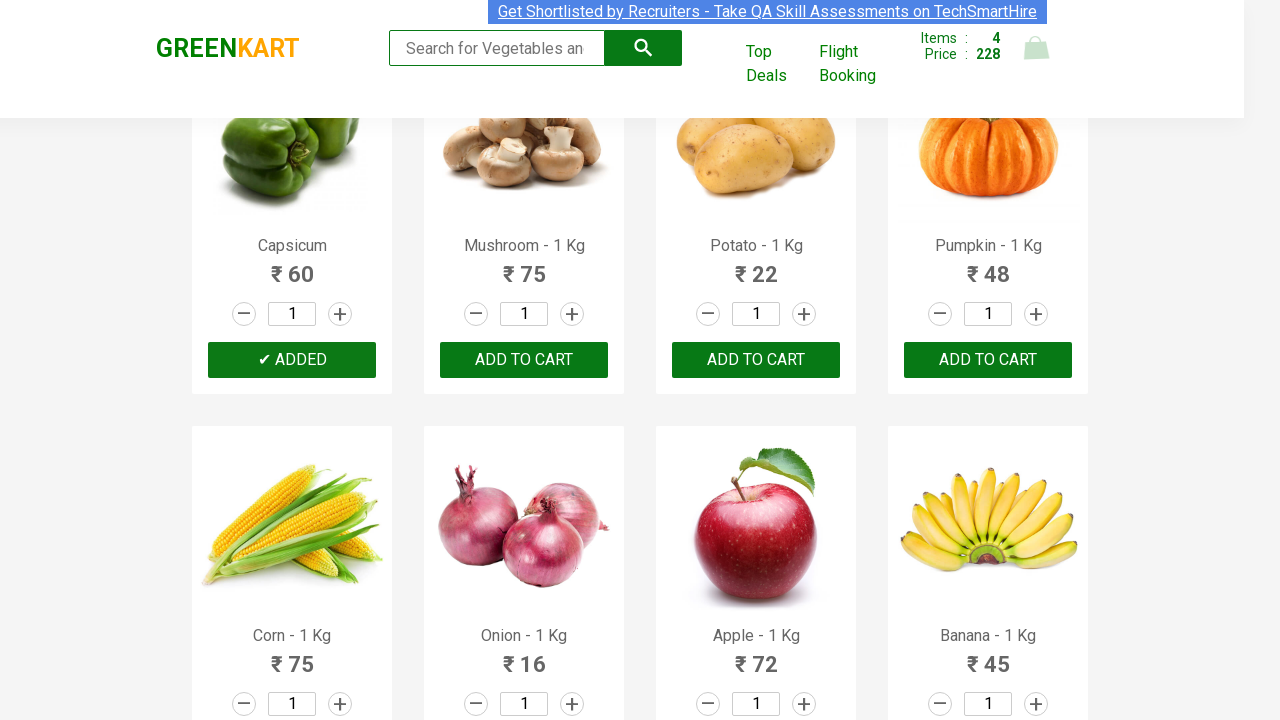

Retrieved product name: Beans - 1 Kg
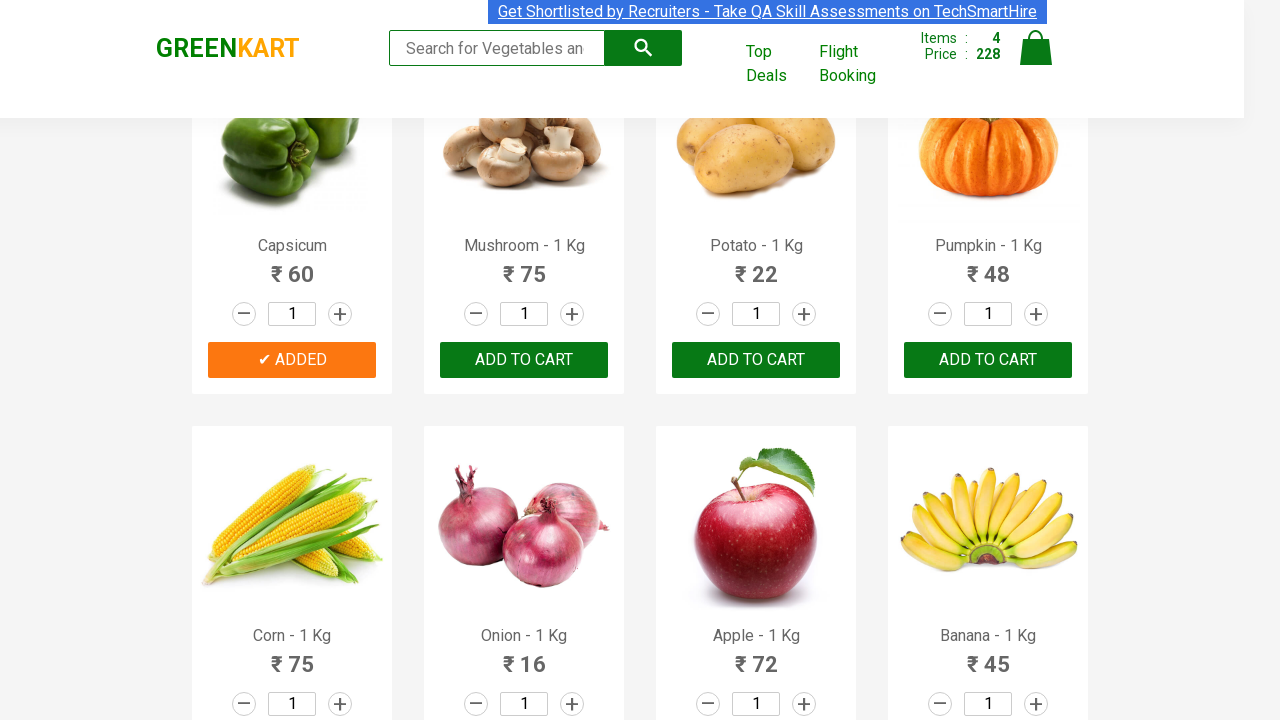

Retrieved product name: Brinjal - 1 Kg
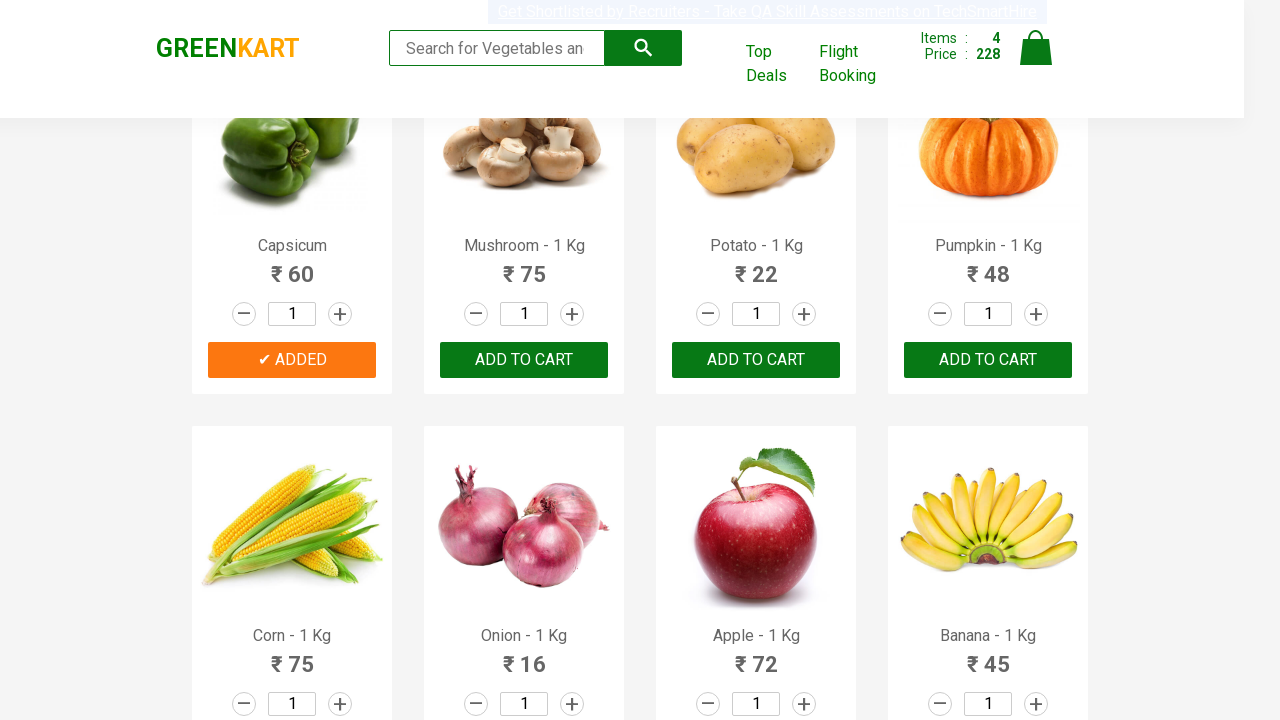

Retrieved all ADD TO CART buttons for matching product: Brinjal
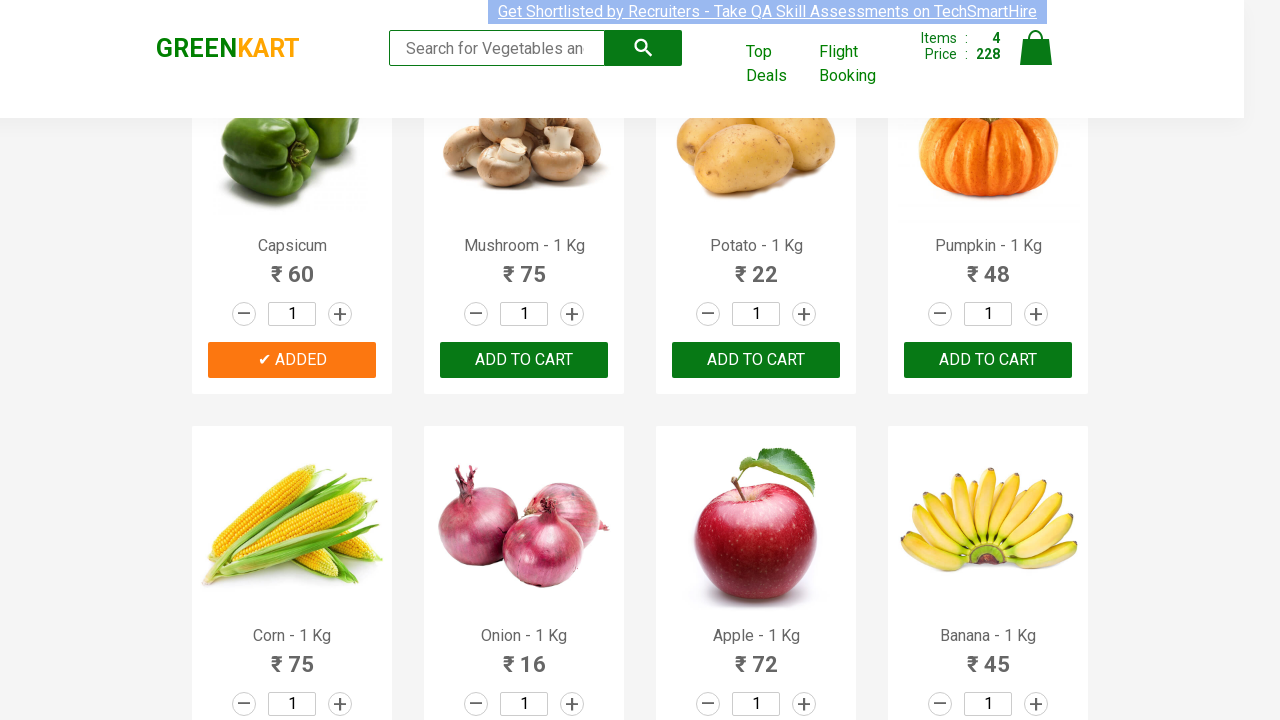

Clicked ADD TO CART button for Brinjal at (756, 360) on xpath=//button[text()='ADD TO CART'] >> nth=7
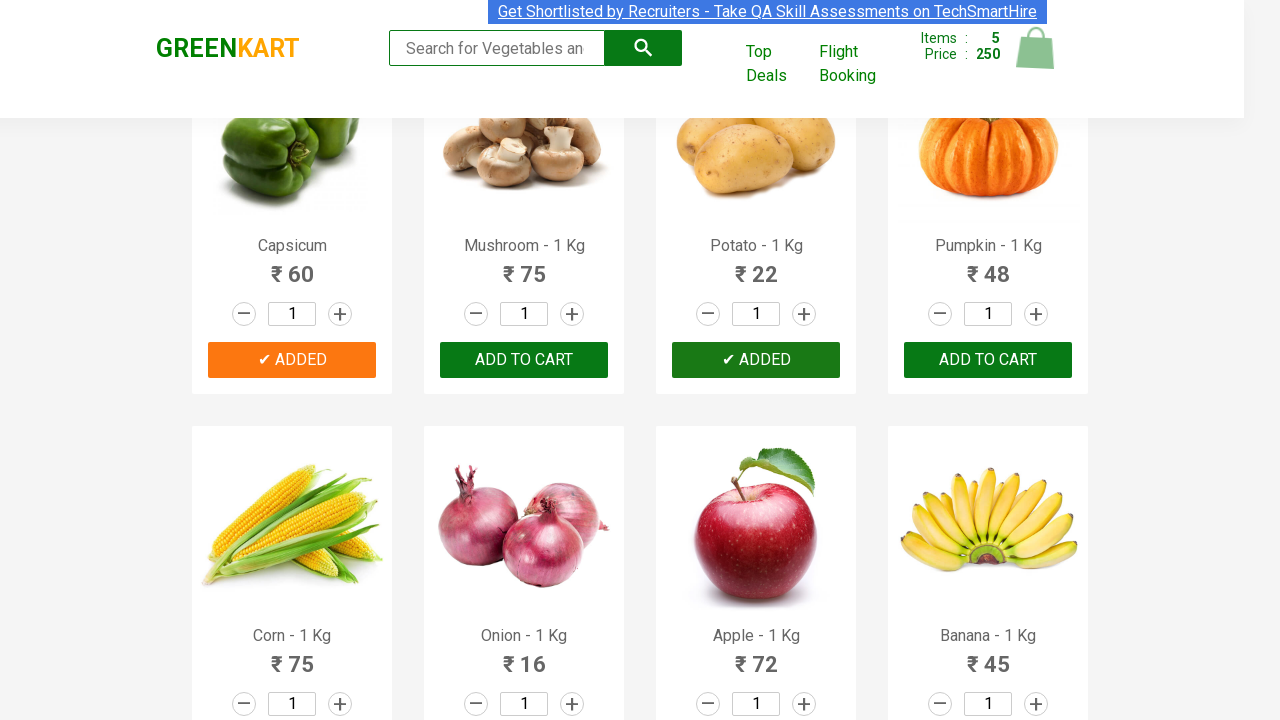

Retrieved product name: Capsicum
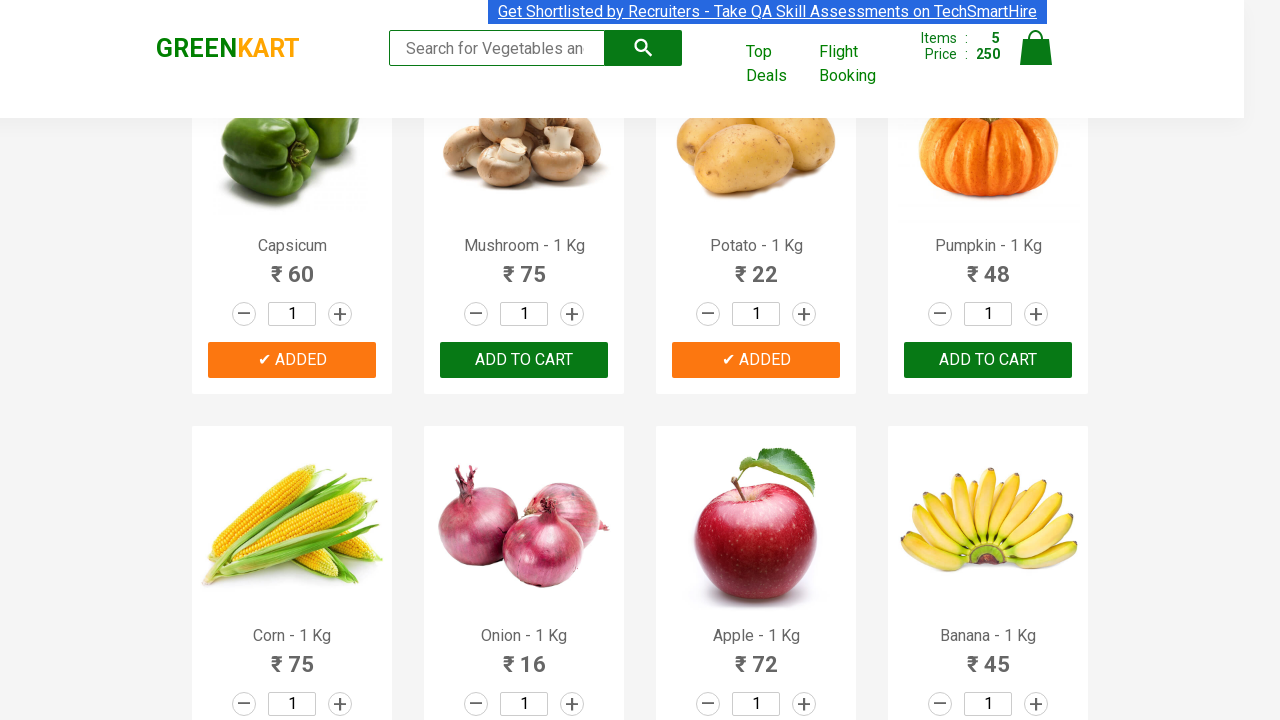

Retrieved product name: Mushroom - 1 Kg
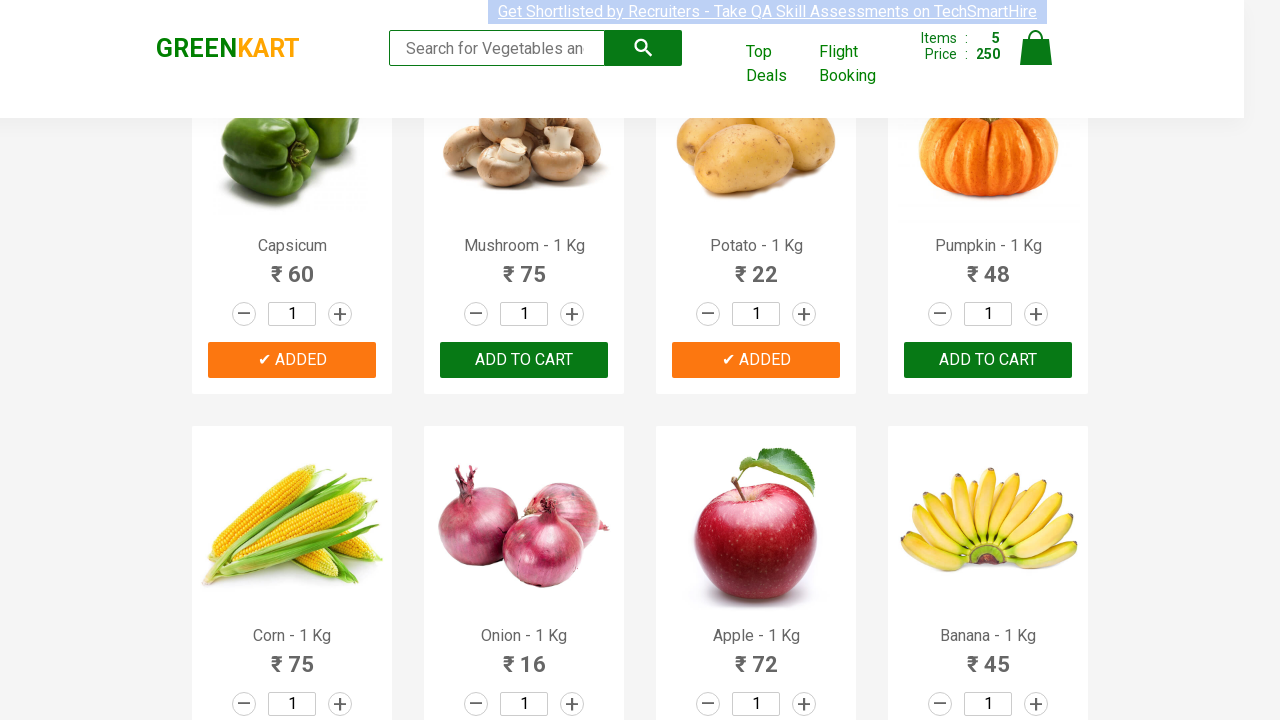

Retrieved product name: Potato - 1 Kg
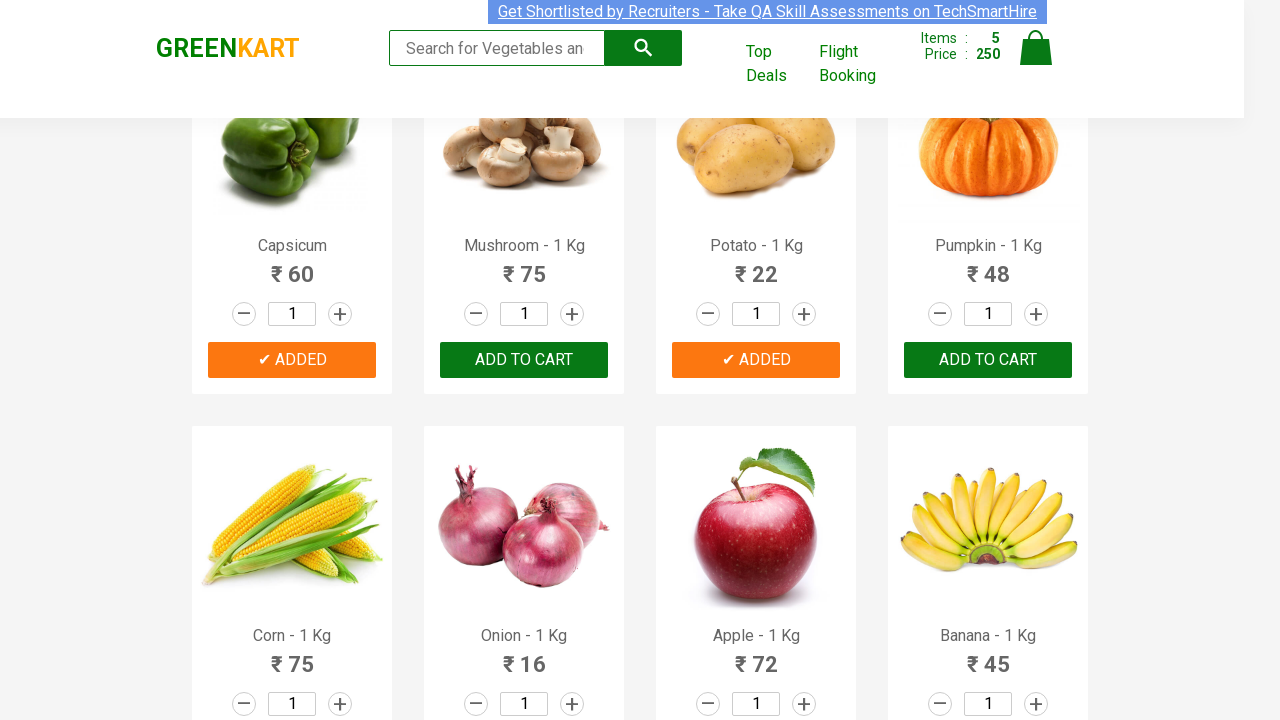

Retrieved product name: Pumpkin - 1 Kg
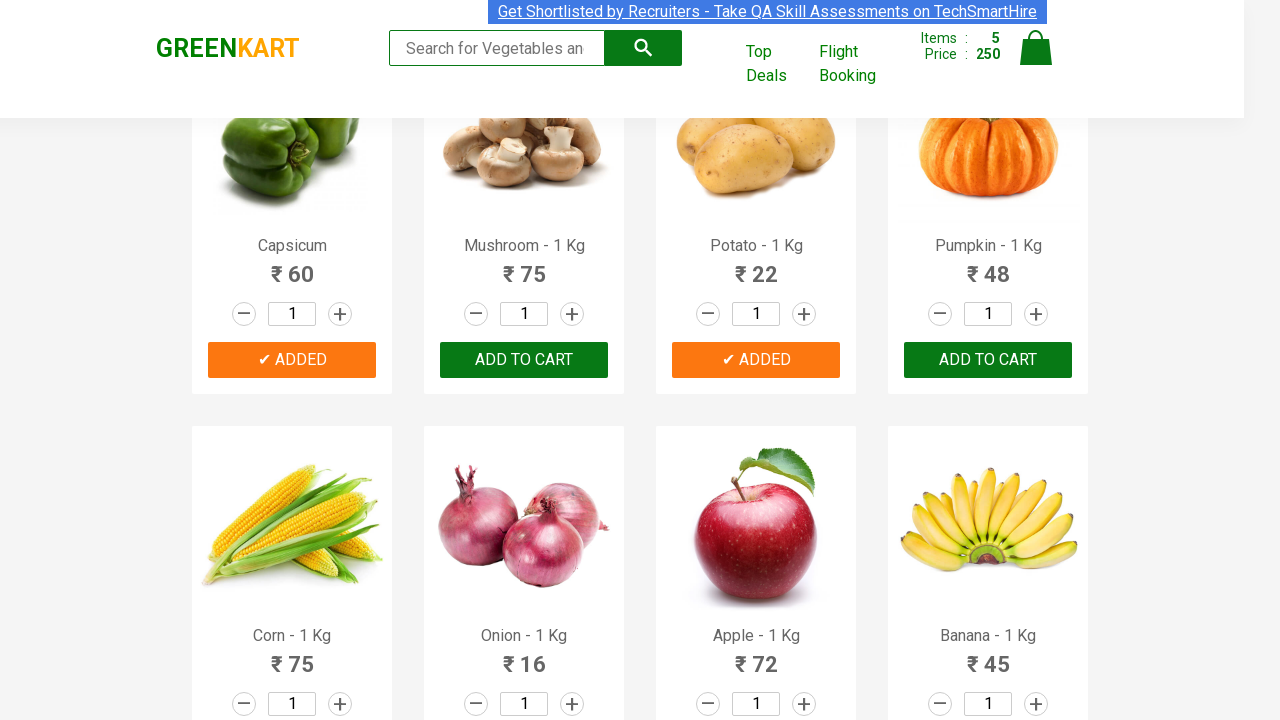

Retrieved product name: Corn - 1 Kg
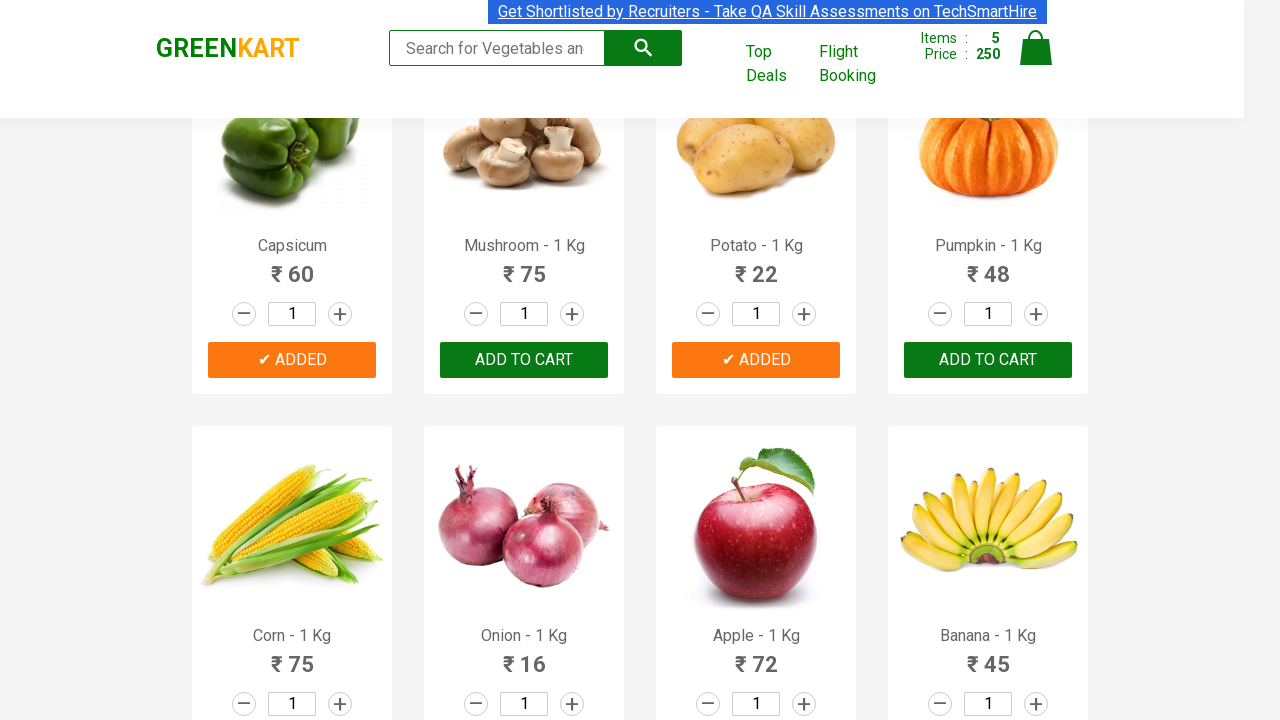

Retrieved product name: Onion - 1 Kg
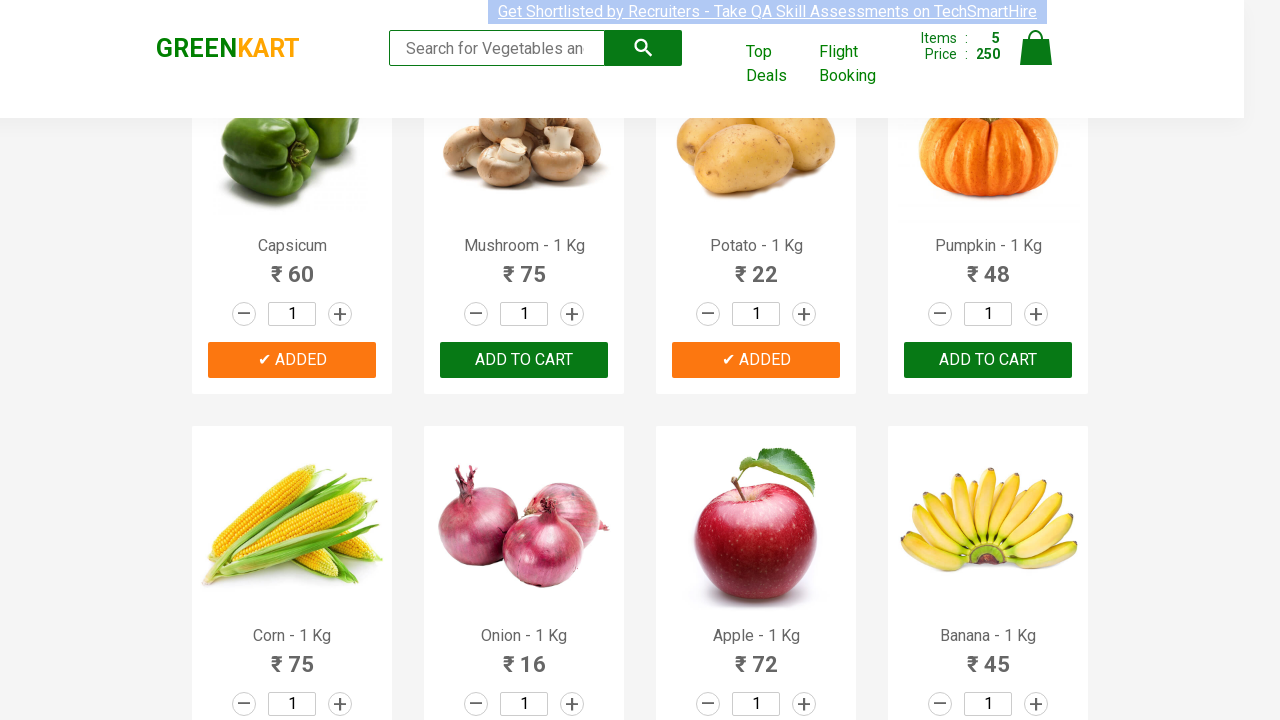

Retrieved product name: Apple - 1 Kg
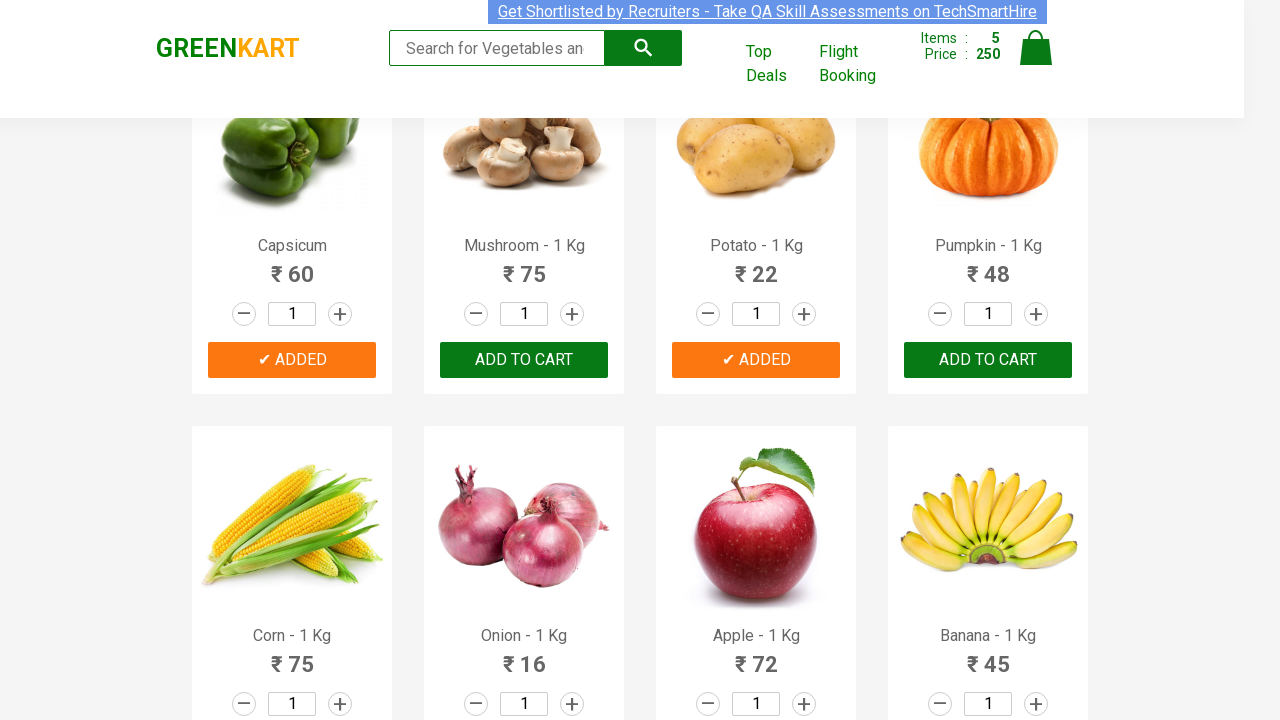

Retrieved product name: Banana - 1 Kg
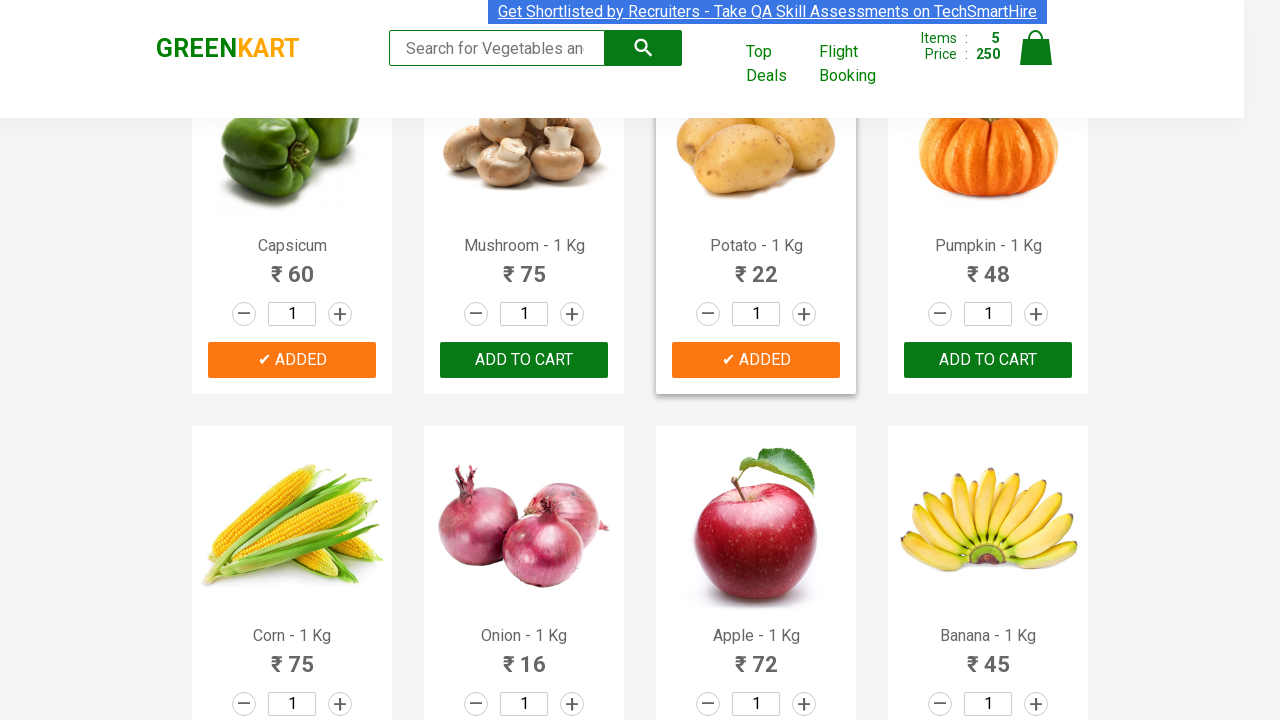

Retrieved product name: Grapes - 1 Kg
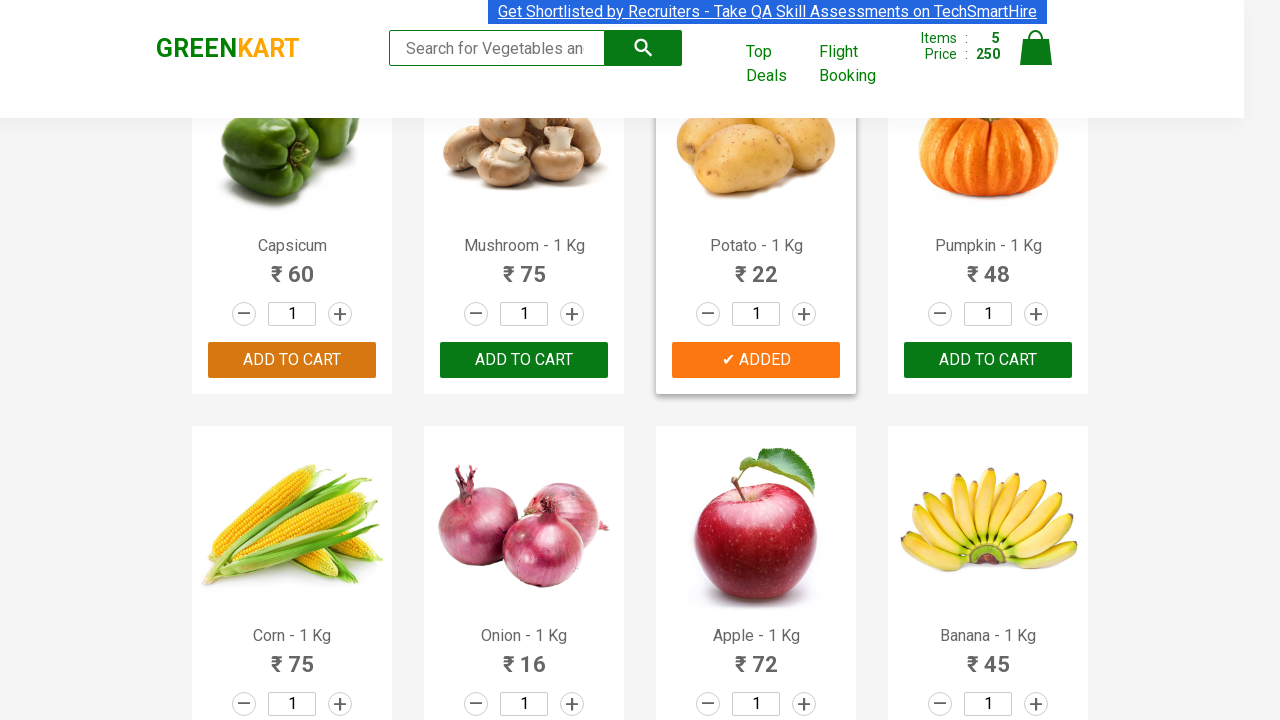

Retrieved product name: Mango - 1 Kg
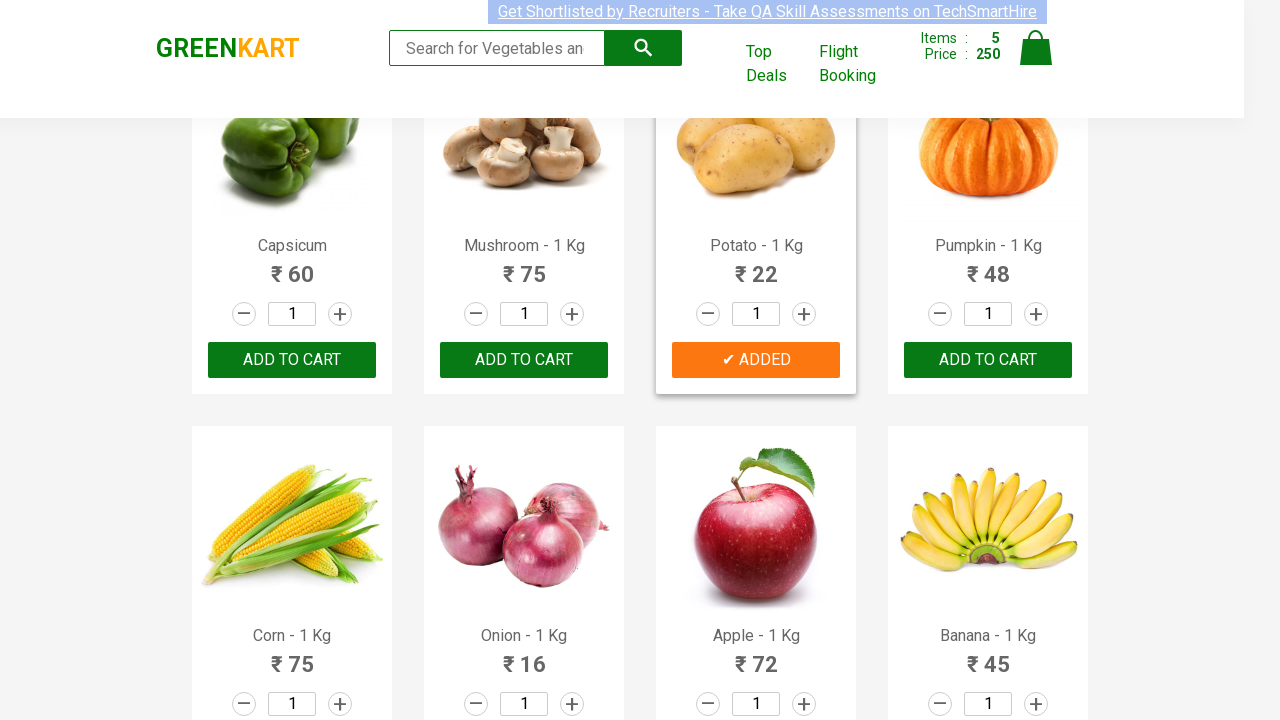

Retrieved product name: Musk Melon - 1 Kg
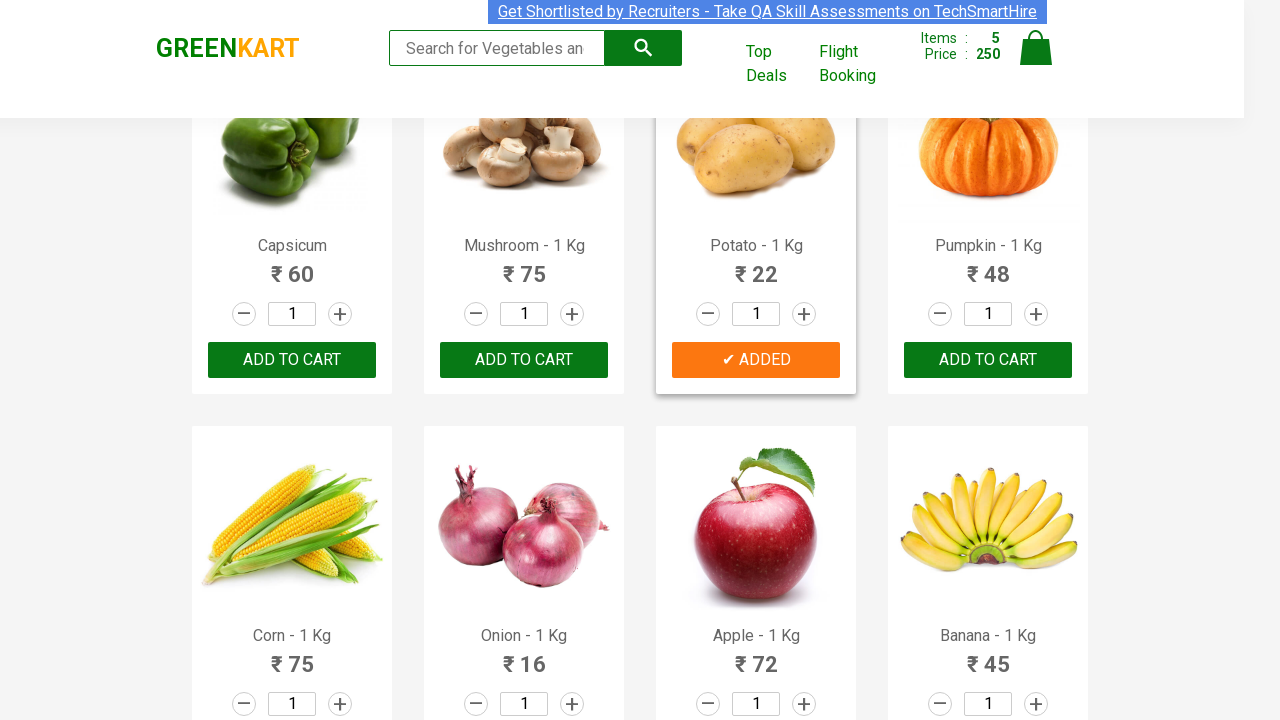

Retrieved product name: Orange - 1 Kg
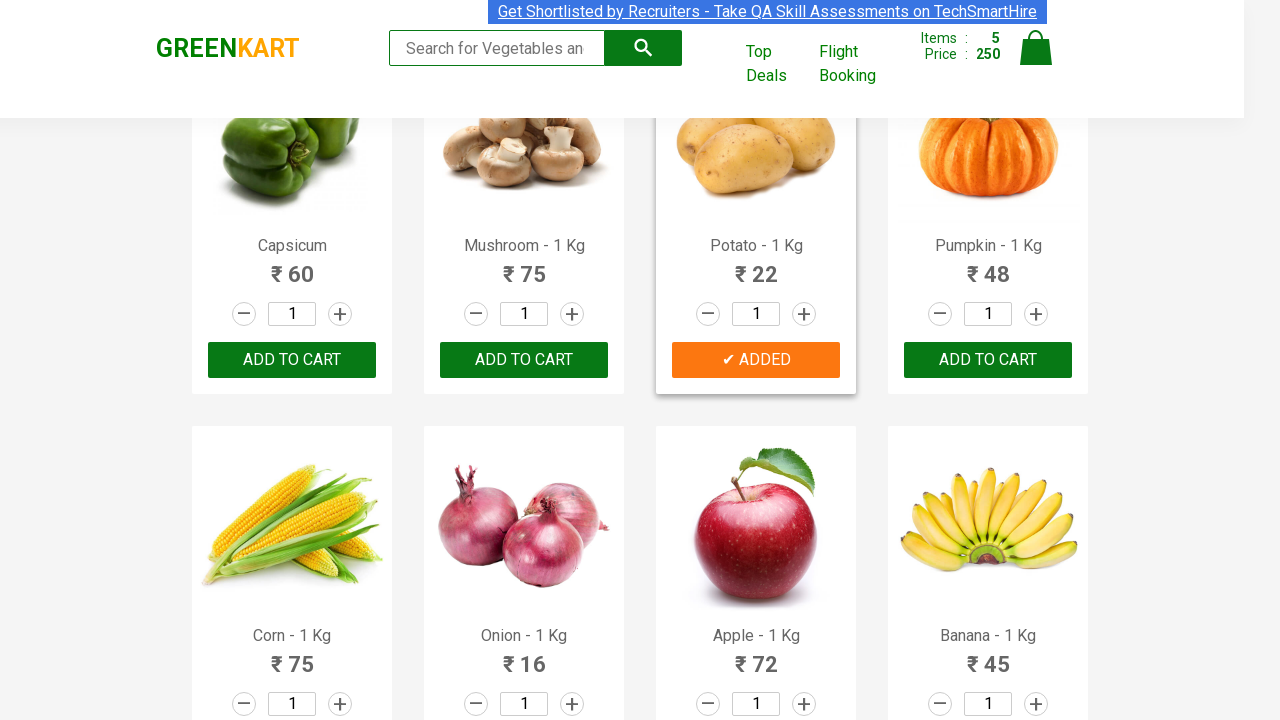

Retrieved product name: Pears - 1 Kg
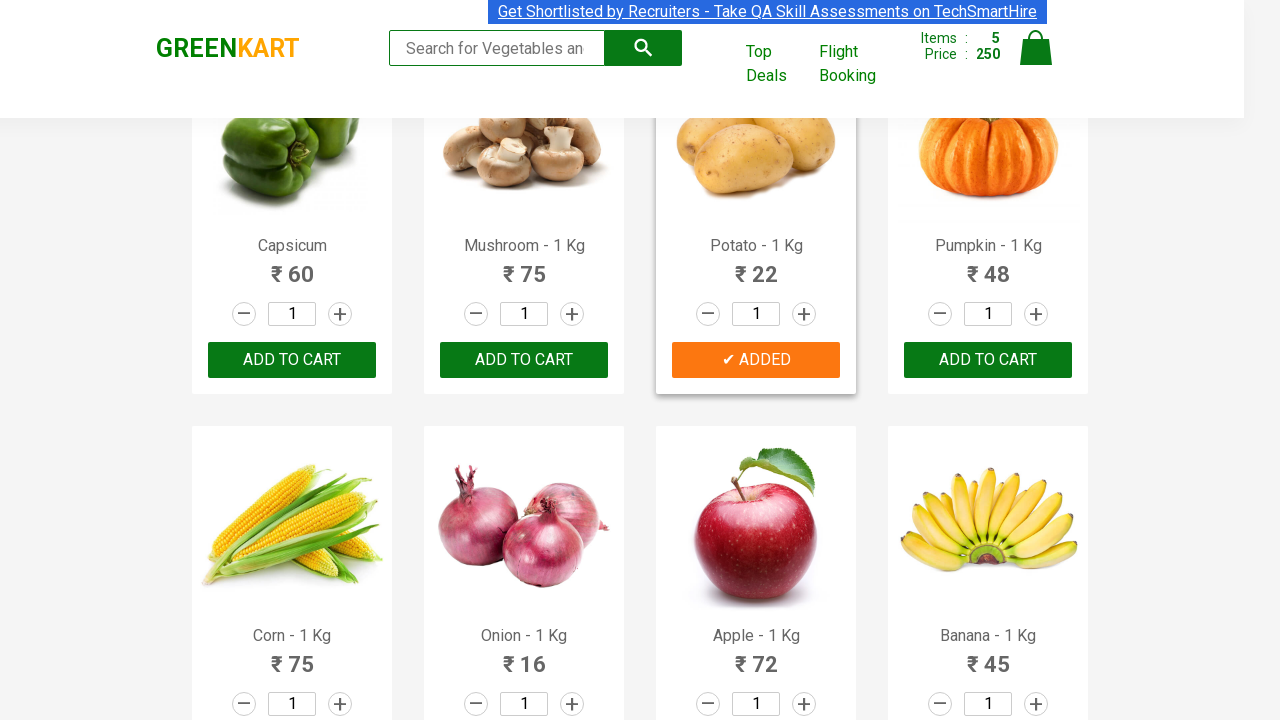

Retrieved product name: Pomegranate - 1 Kg
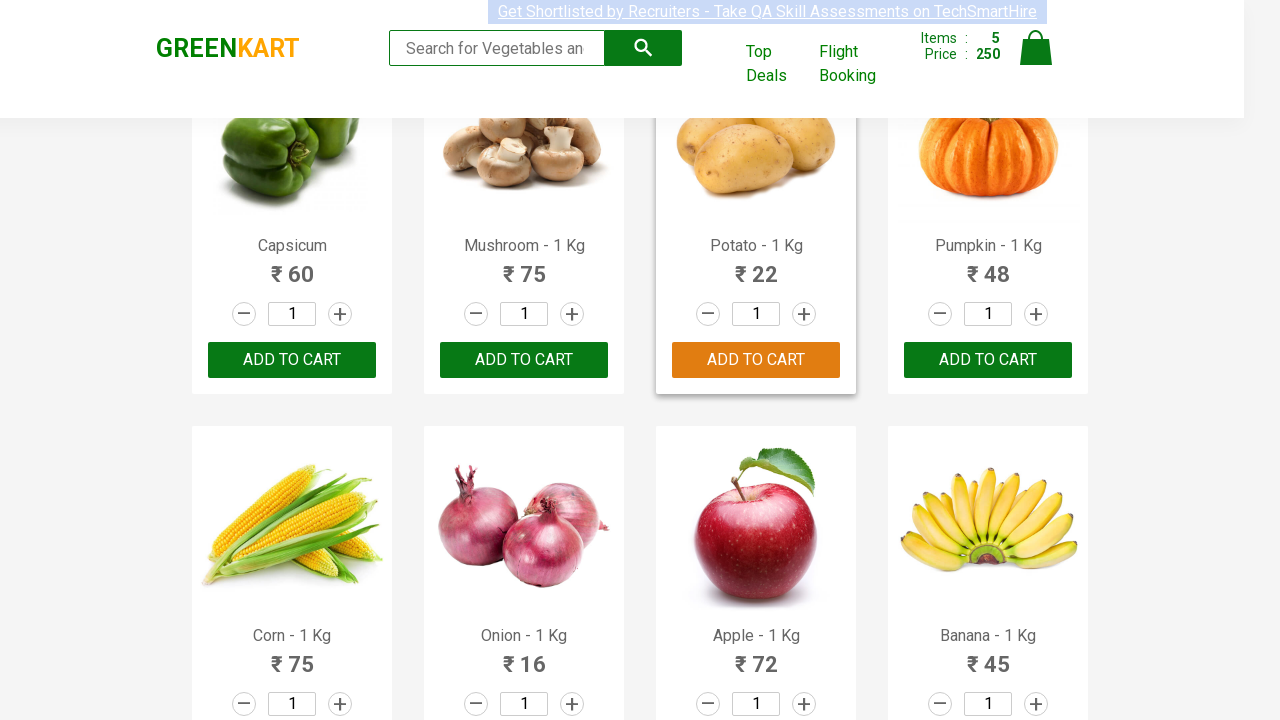

Retrieved product name: Raspberry - 1/4 Kg
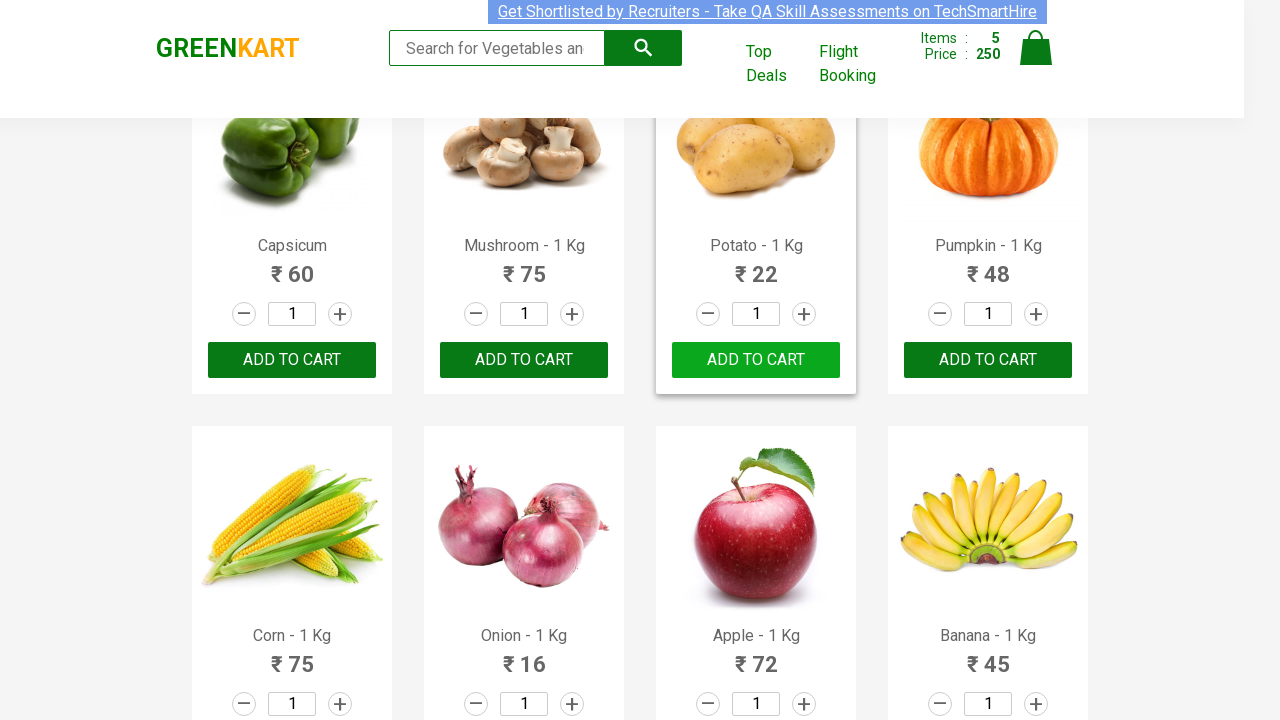

Retrieved product name: Strawberry - 1/4 Kg
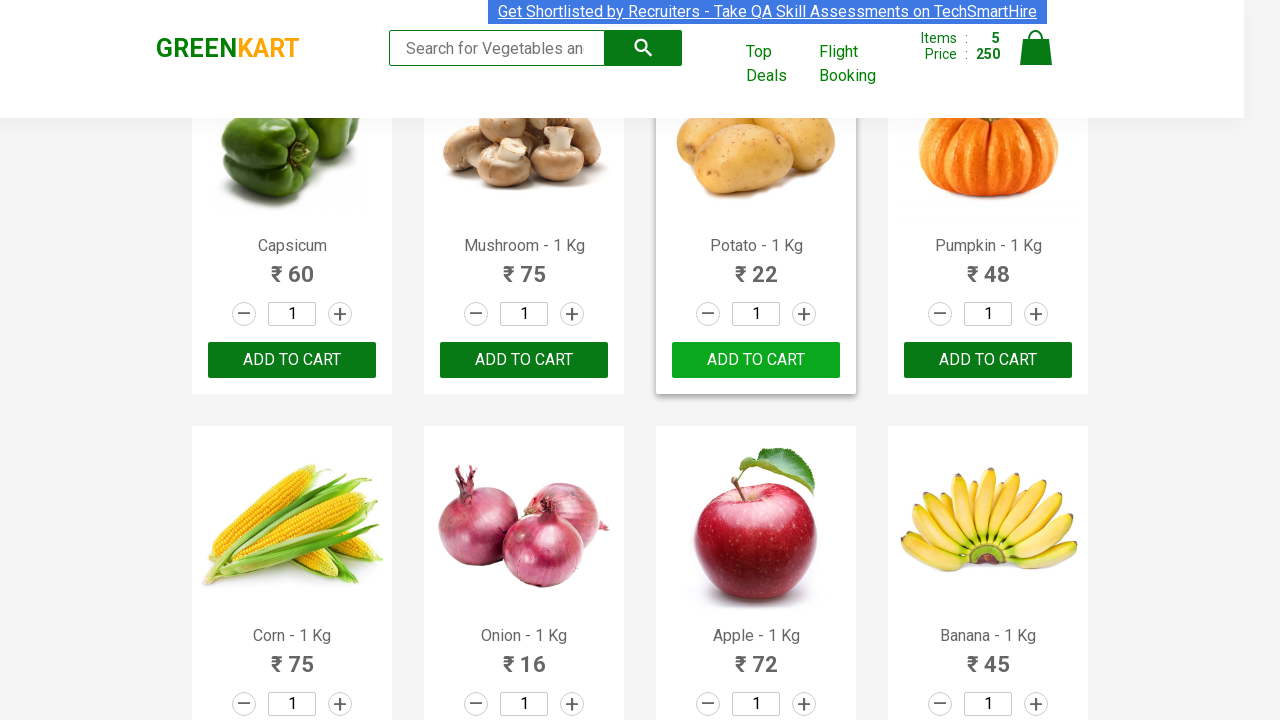

Retrieved product name: Water Melon - 1 Kg
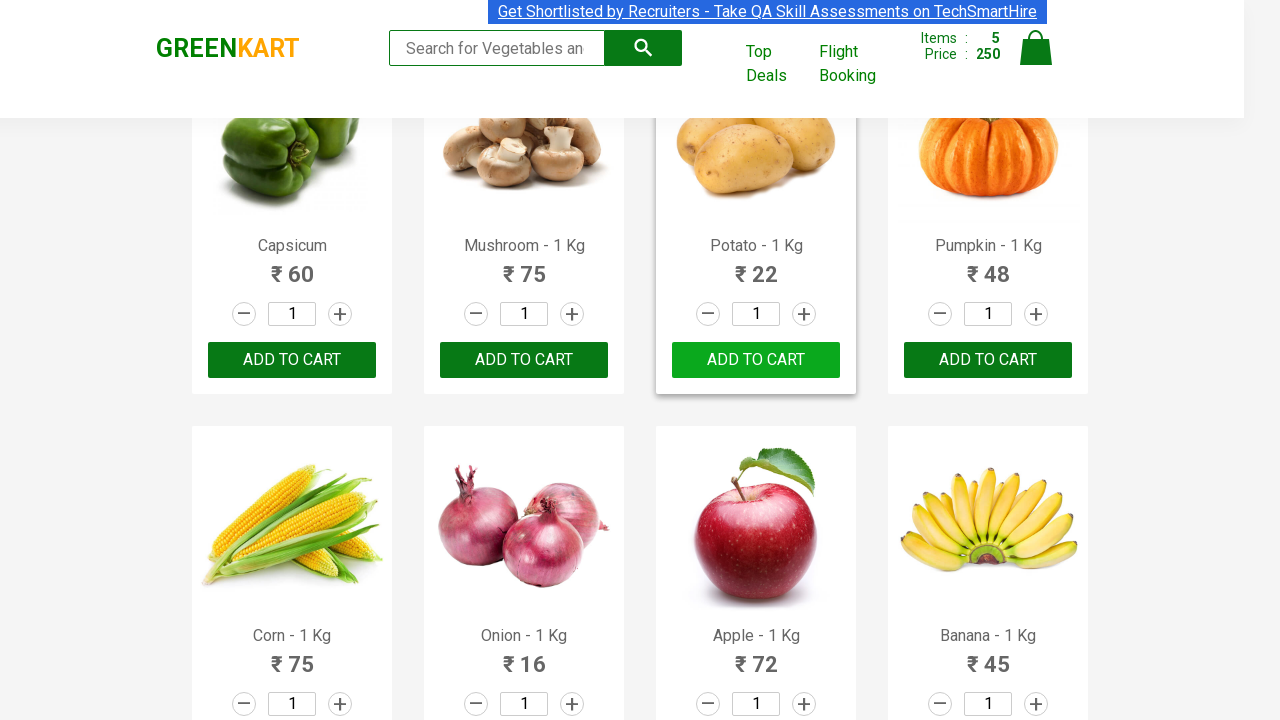

Retrieved product name: Almonds - 1/4 Kg
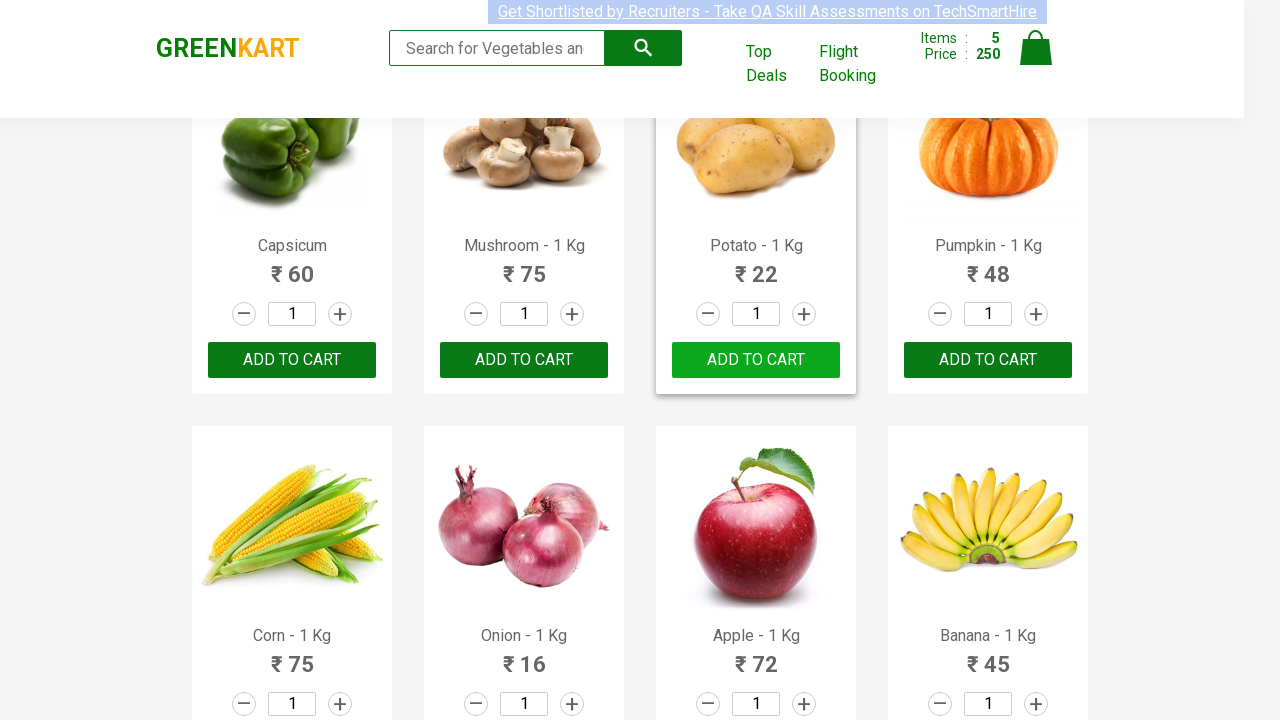

Retrieved product name: Pista - 1/4 Kg
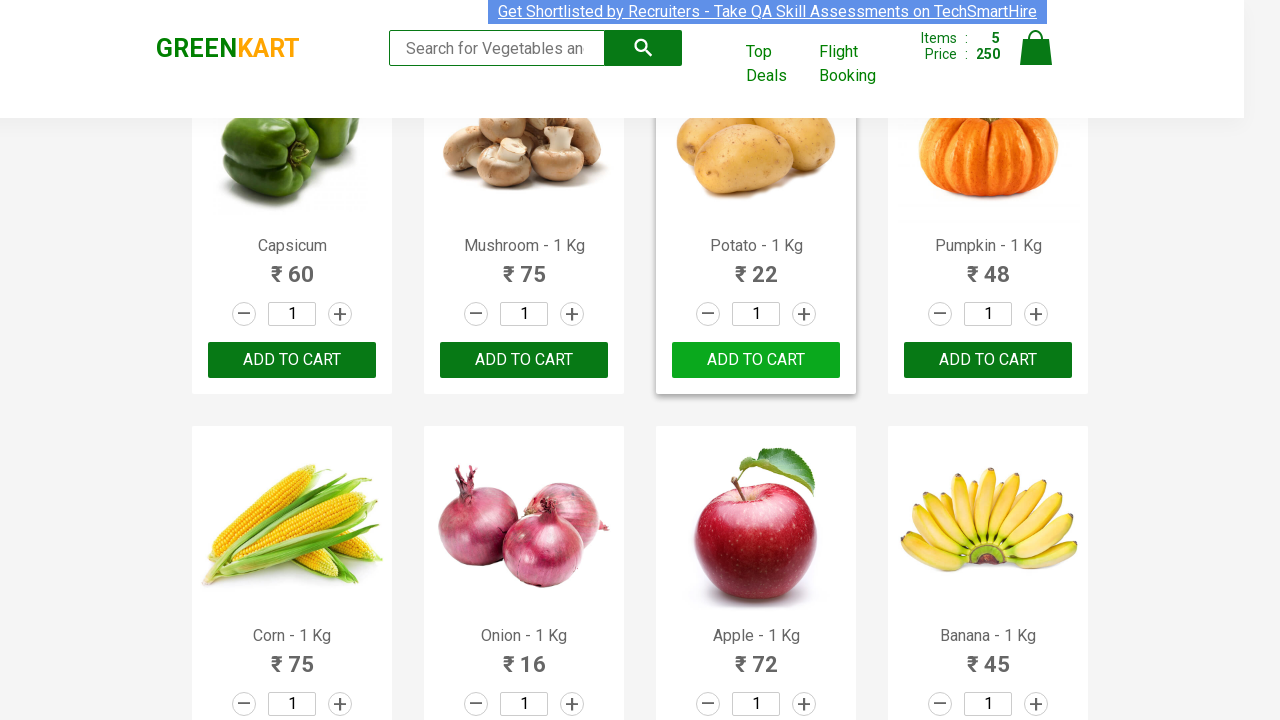

Retrieved product name: Nuts Mixture - 1 Kg
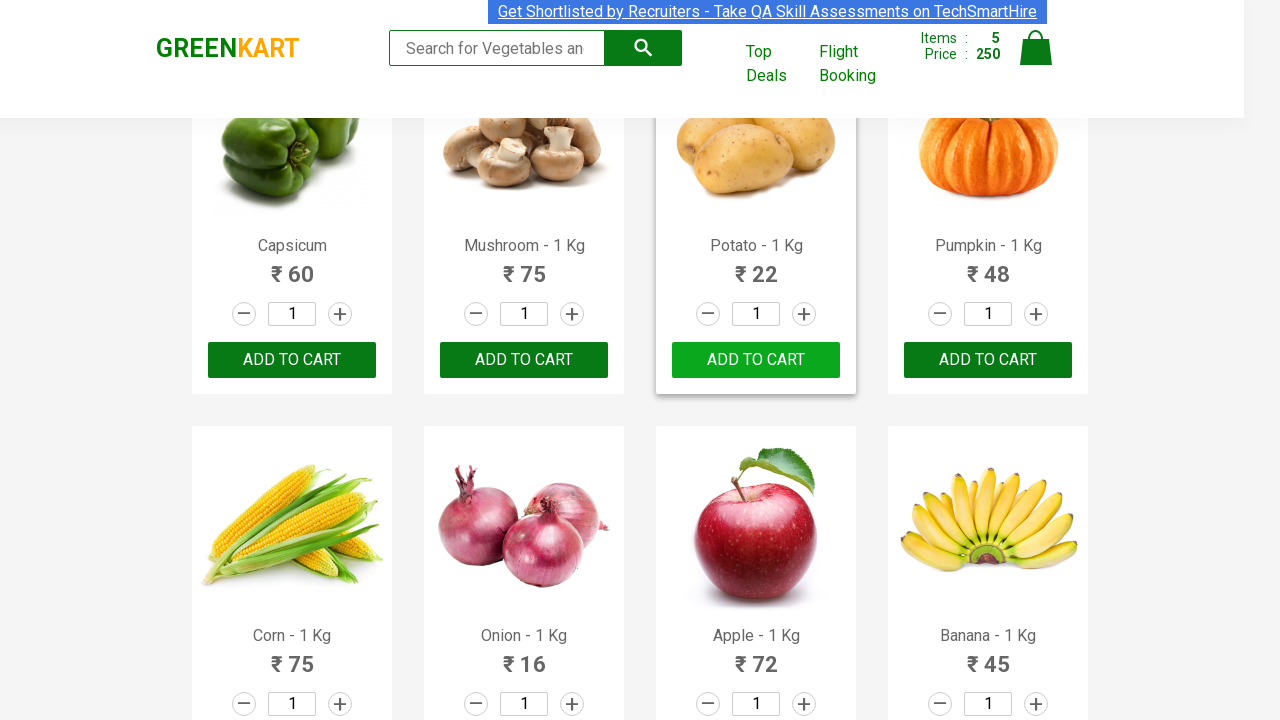

Retrieved product name: Cashews - 1 Kg
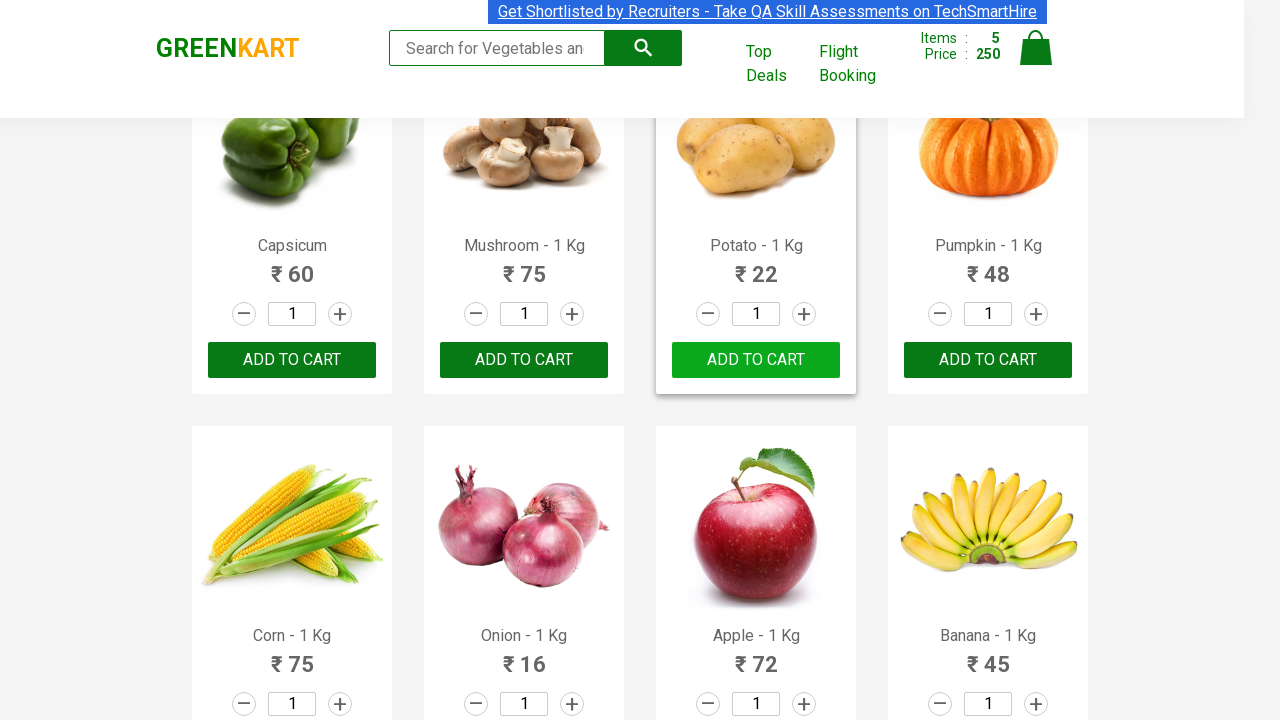

Retrieved product name: Walnuts - 1/4 Kg
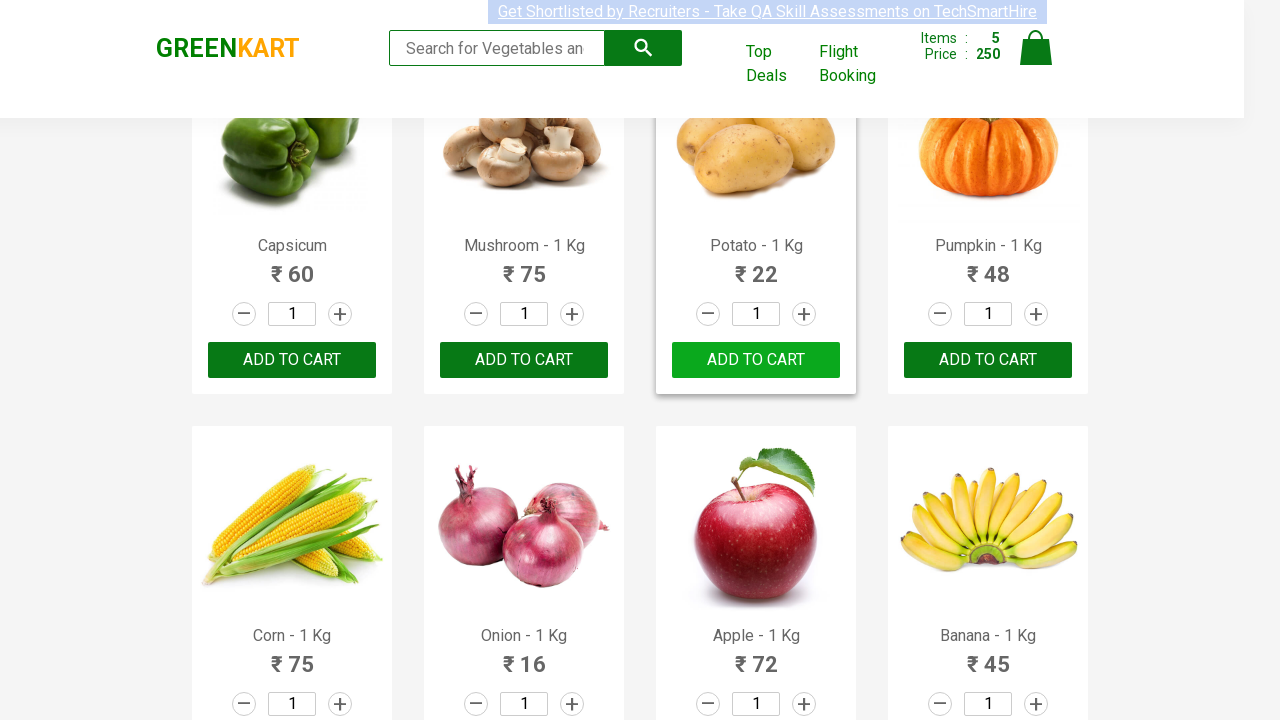

Waited for cart to update after adding items
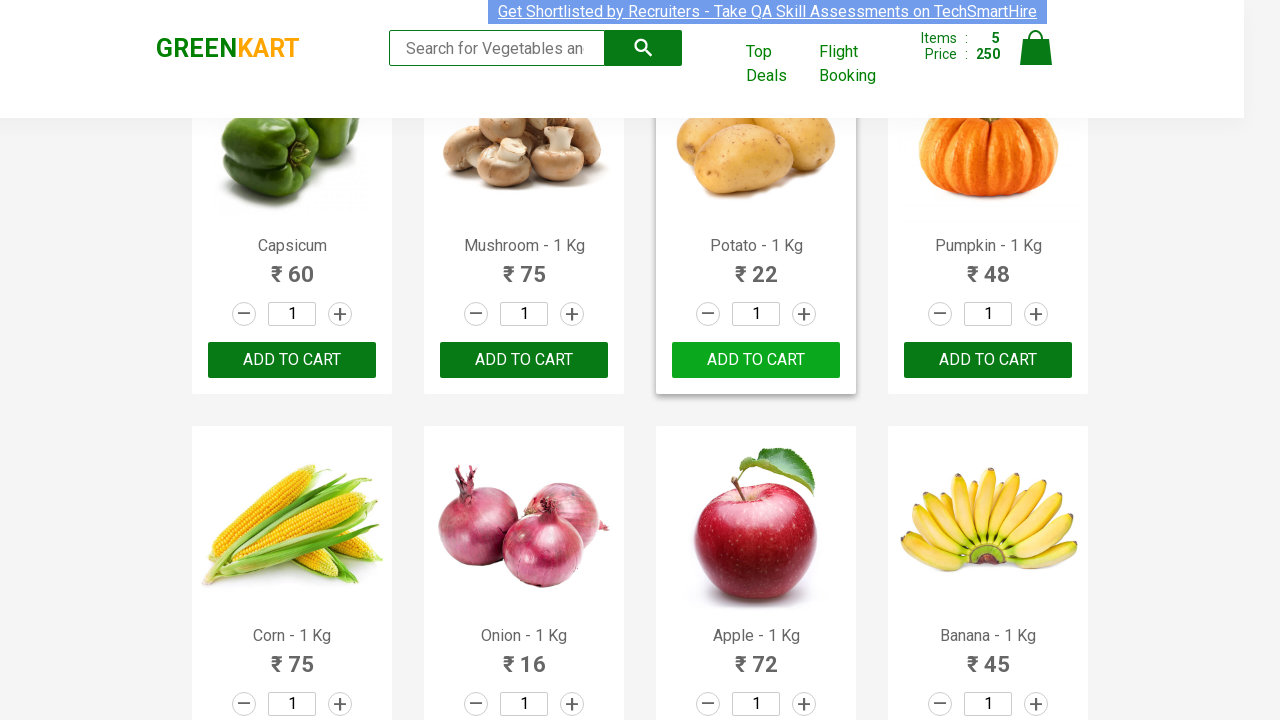

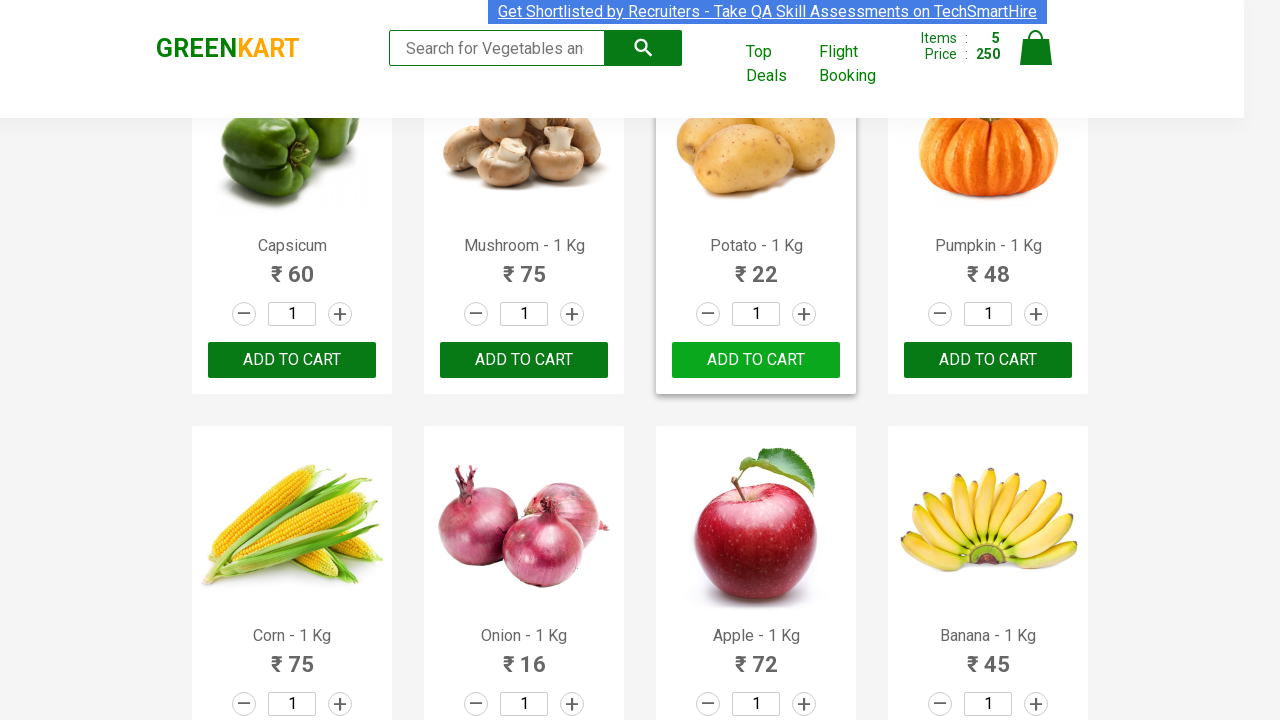